Tests checkbox functionality by randomly clicking checkboxes representing days of the week until Friday is clicked 3 times

Starting URL: http://samples.gwtproject.org/samples/Showcase/Showcase.html#!CwCheckBox

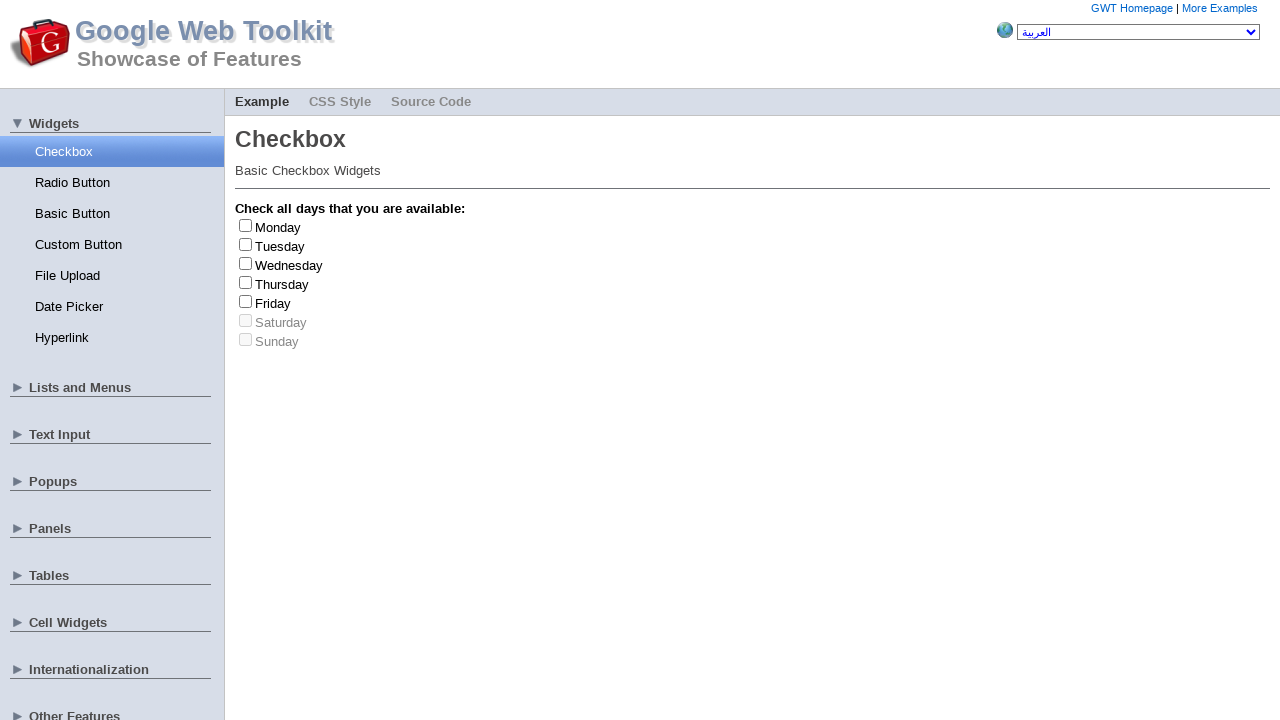

Waited 3 seconds for page to load
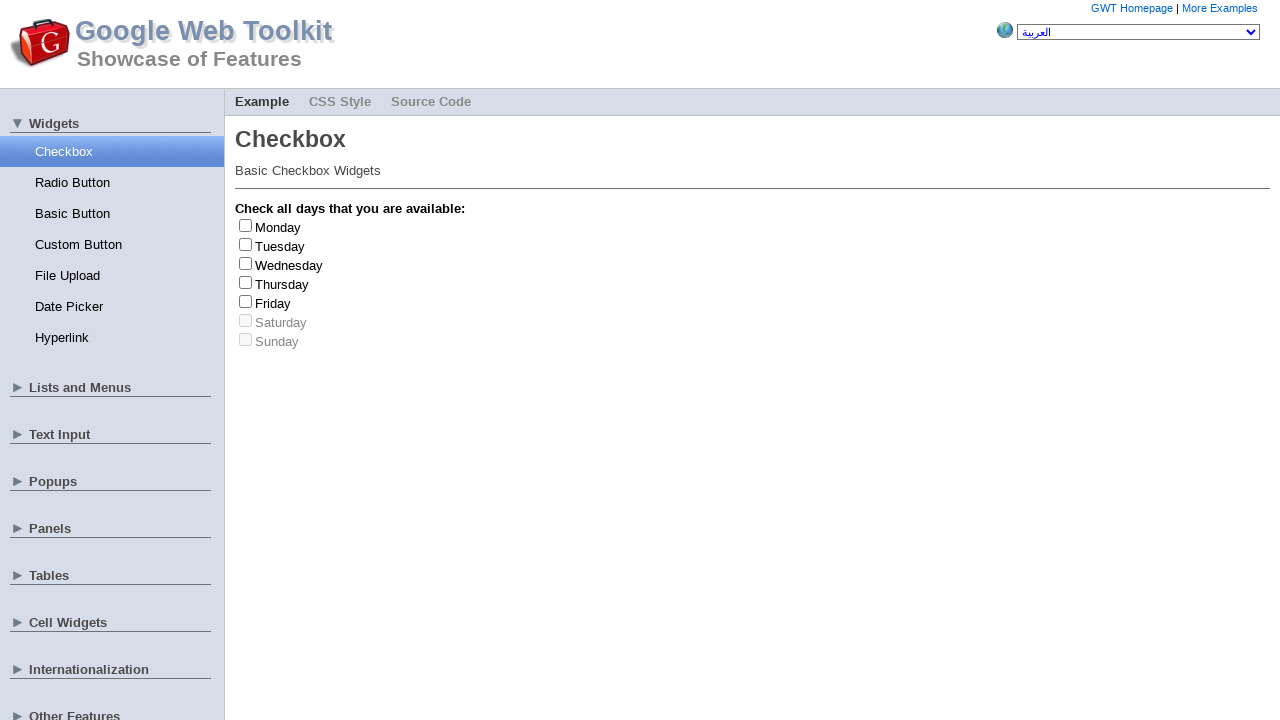

Located all day-of-week checkboxes
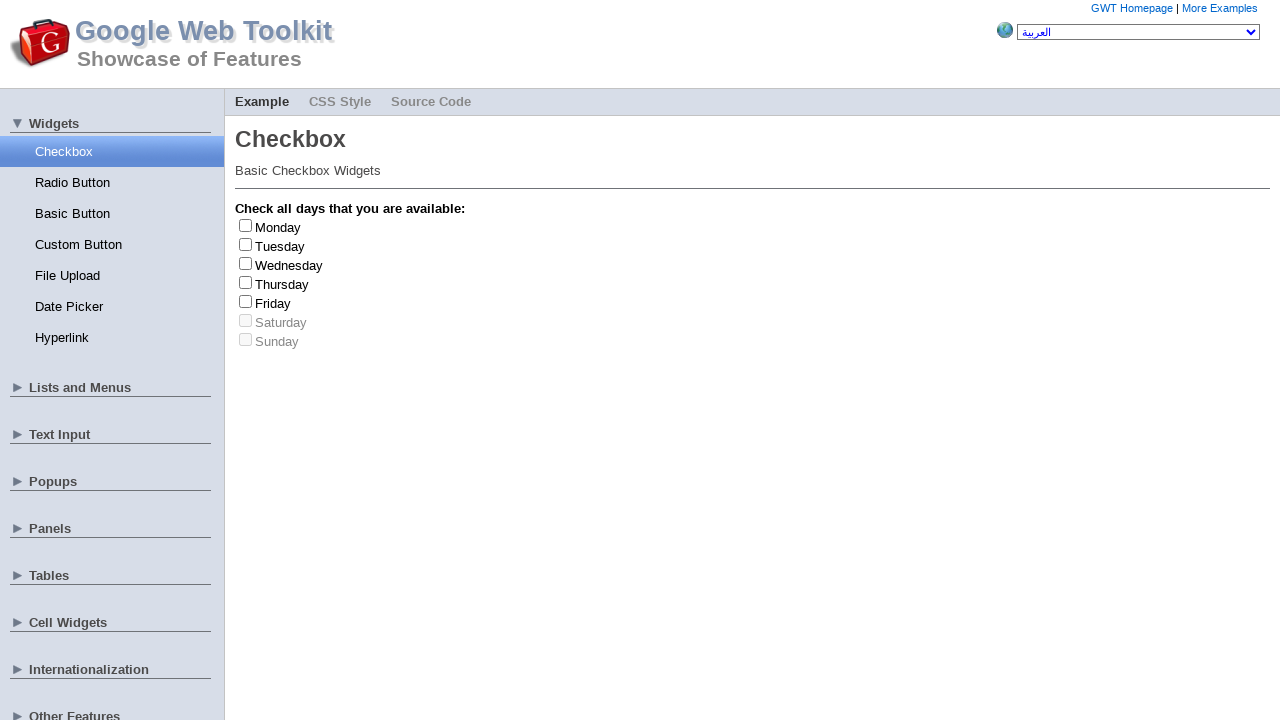

Selected random checkbox at index 6
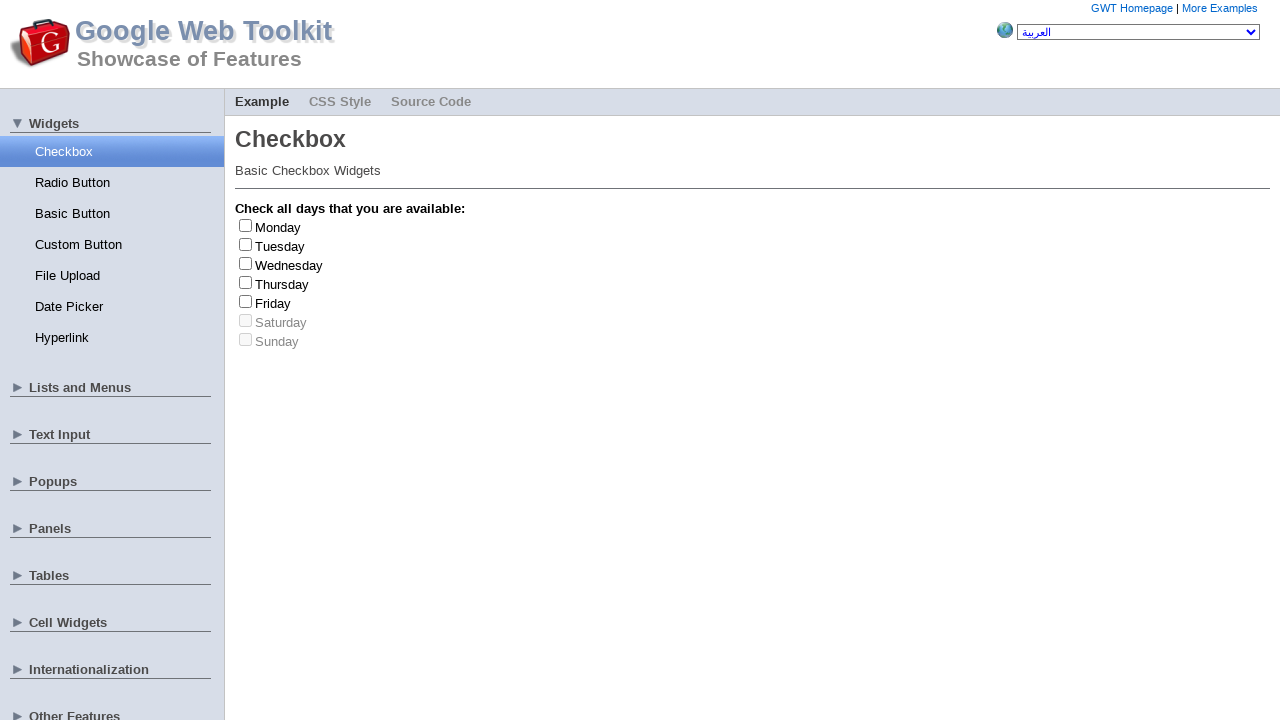

Selected random checkbox at index 5
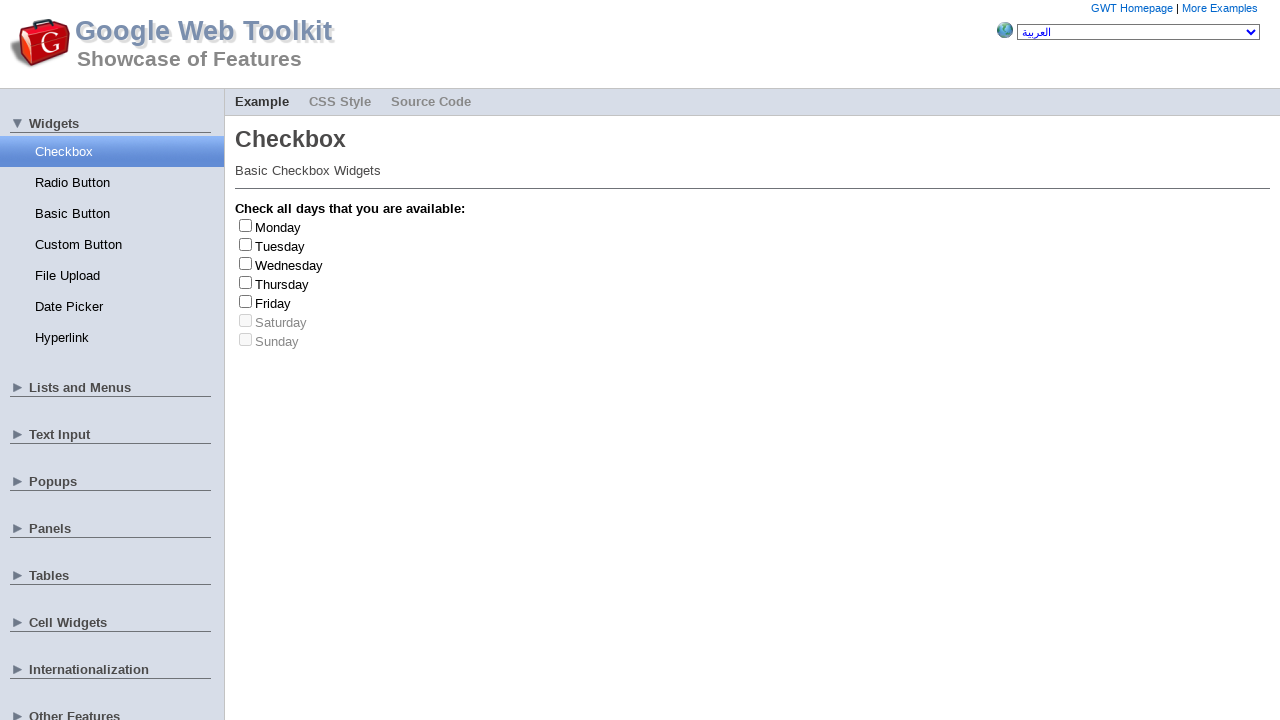

Selected random checkbox at index 2
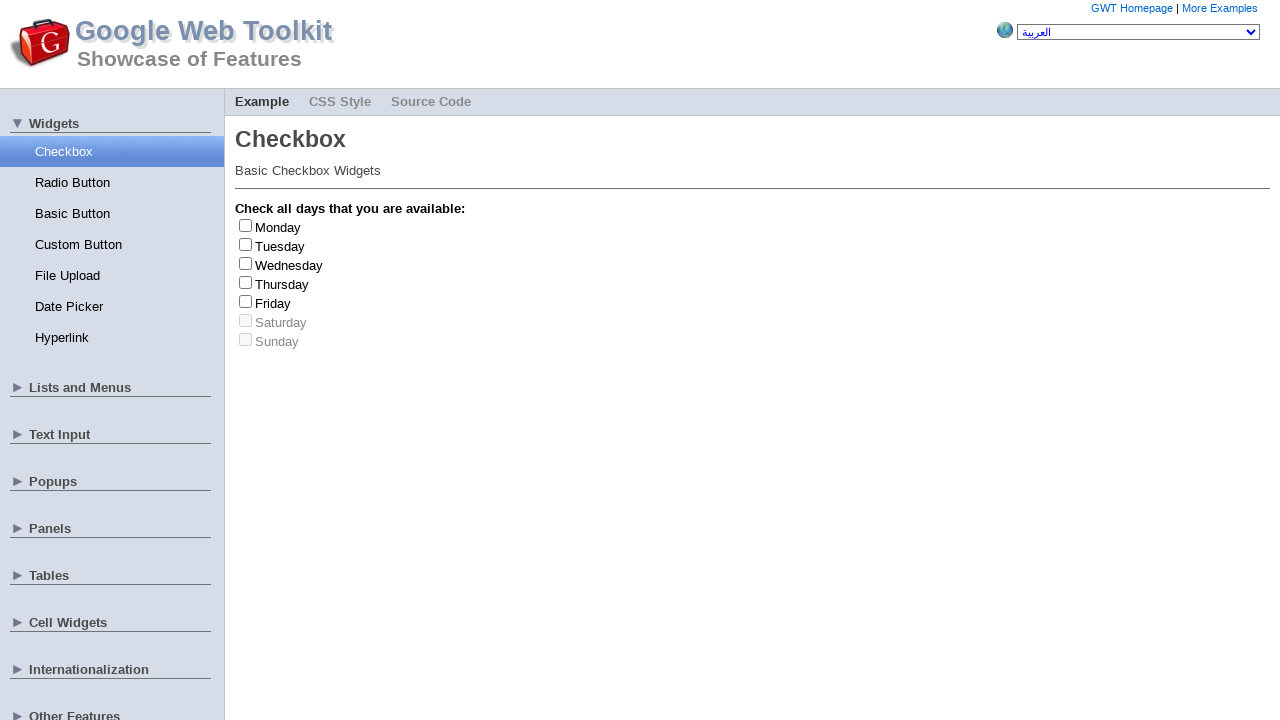

Checkbox is enabled, day is 'Wednesday'
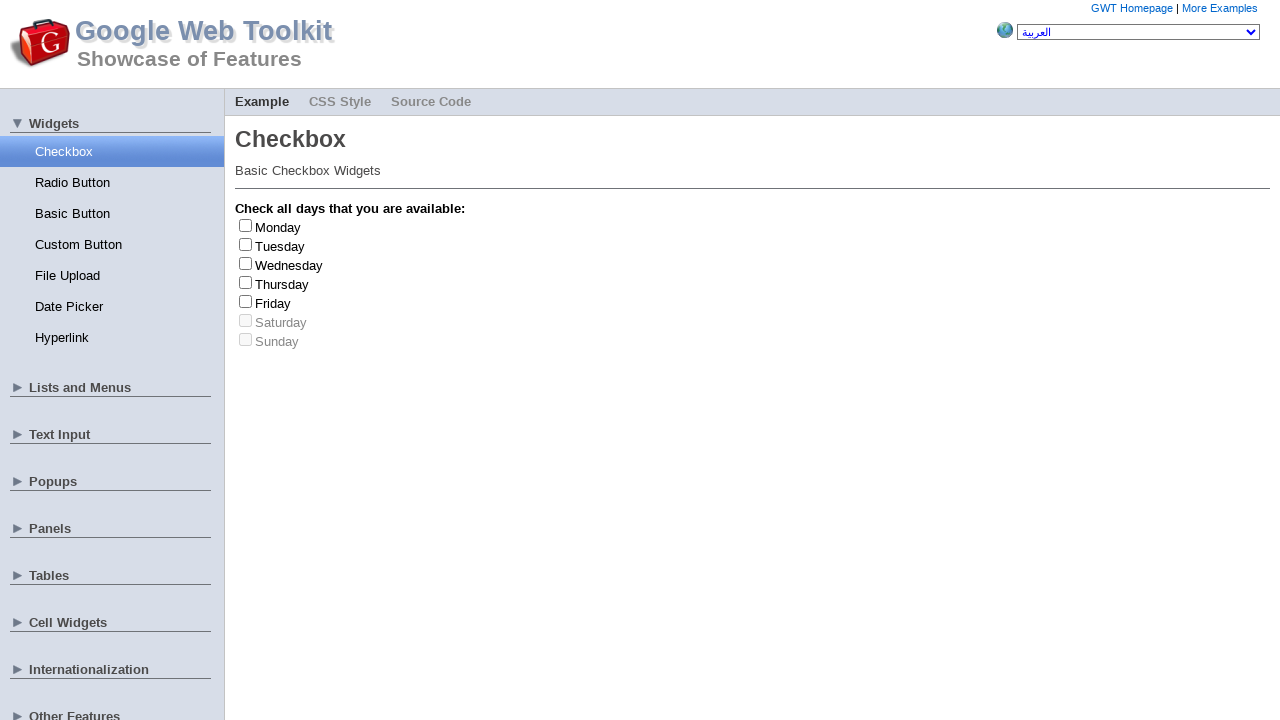

Clicked checkbox for 'Wednesday' at (289, 265) on .gwt-CheckBox > label >> nth=2
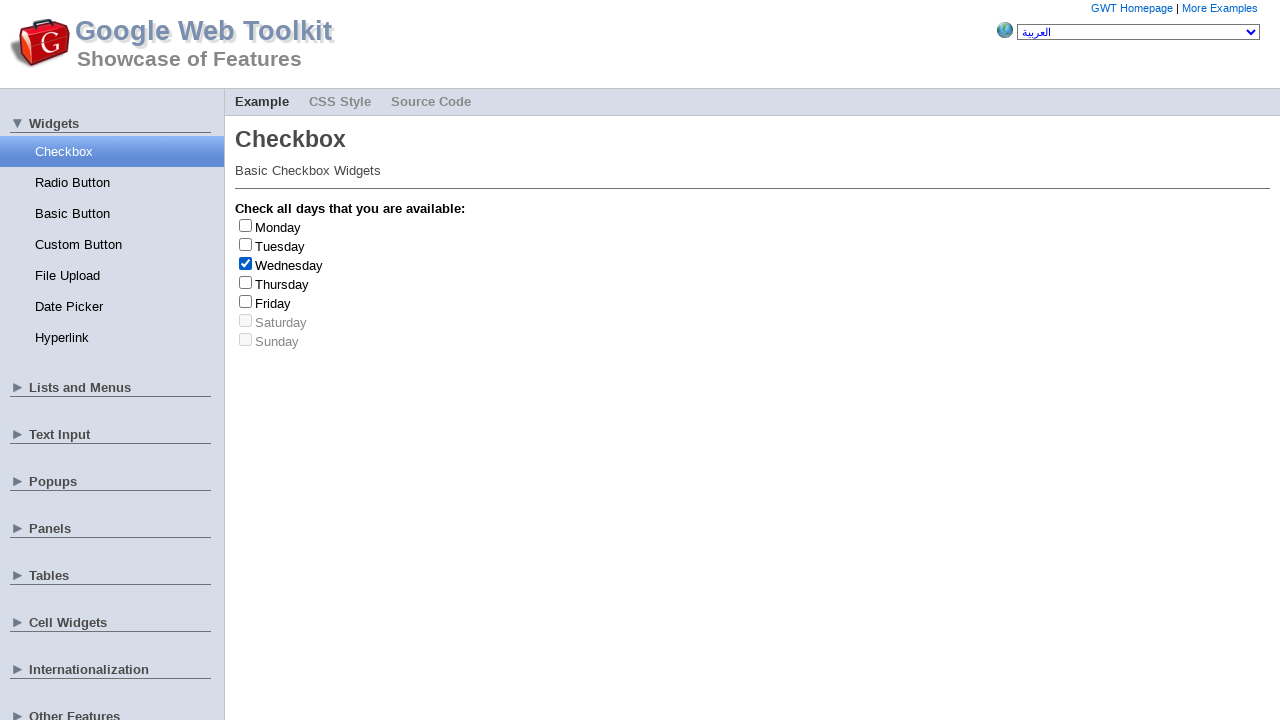

Toggled off checkbox for 'Wednesday' at (289, 265) on .gwt-CheckBox > label >> nth=2
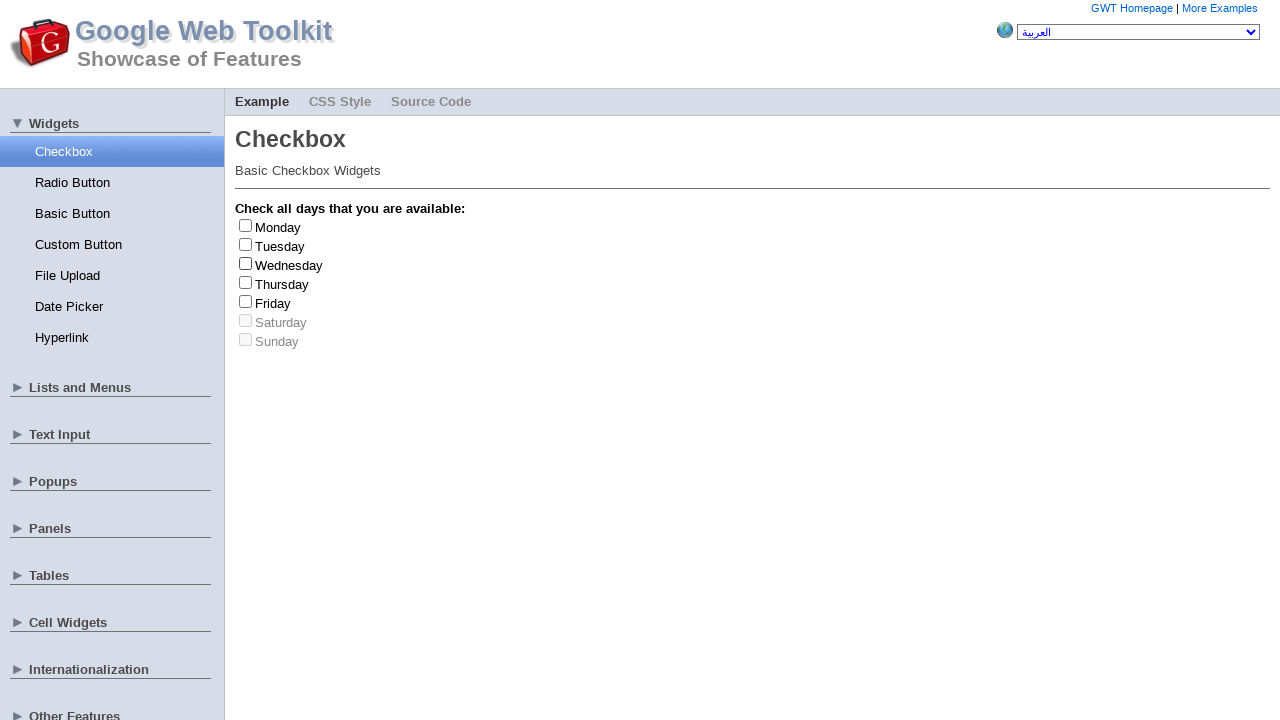

Selected random checkbox at index 0
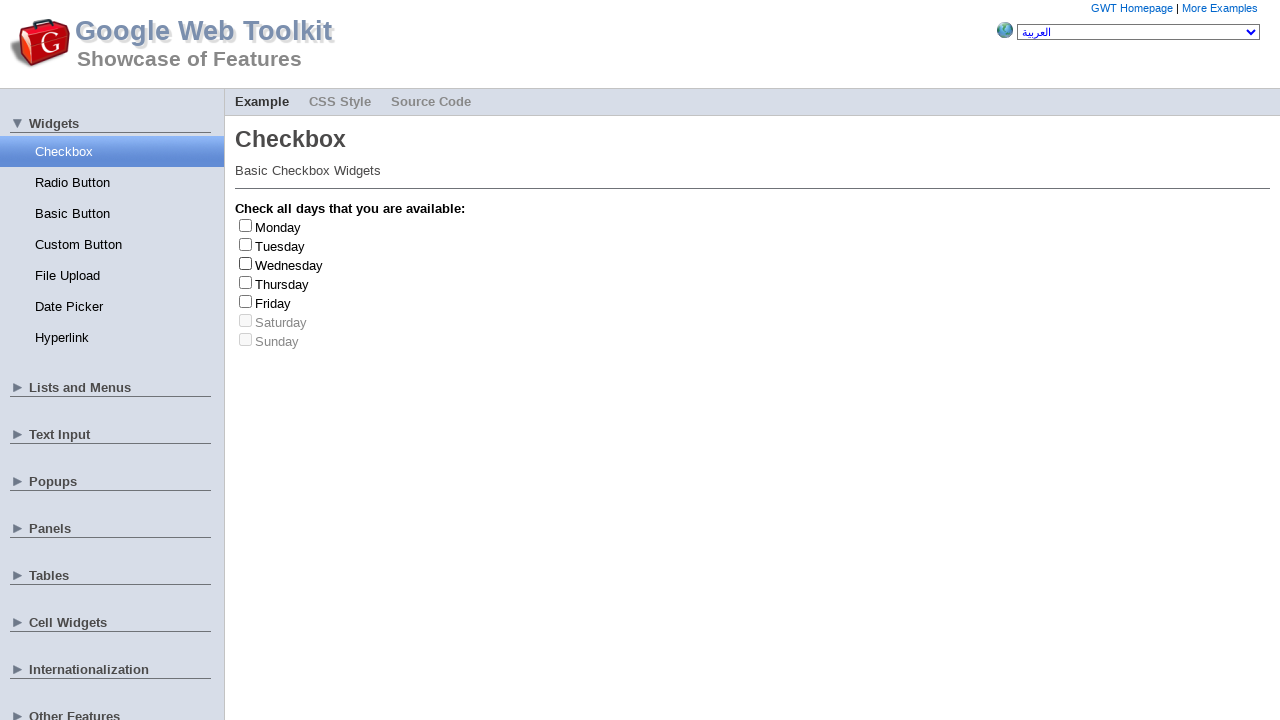

Checkbox is enabled, day is 'Monday'
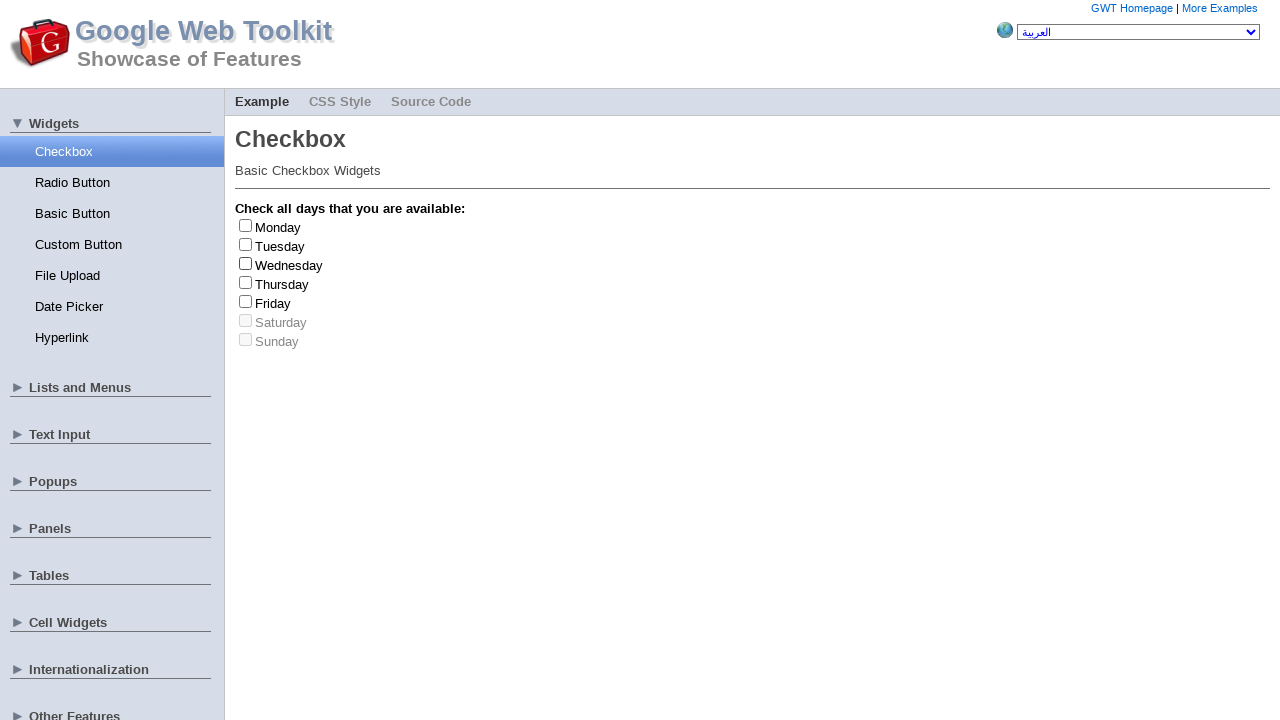

Clicked checkbox for 'Monday' at (278, 227) on .gwt-CheckBox > label >> nth=0
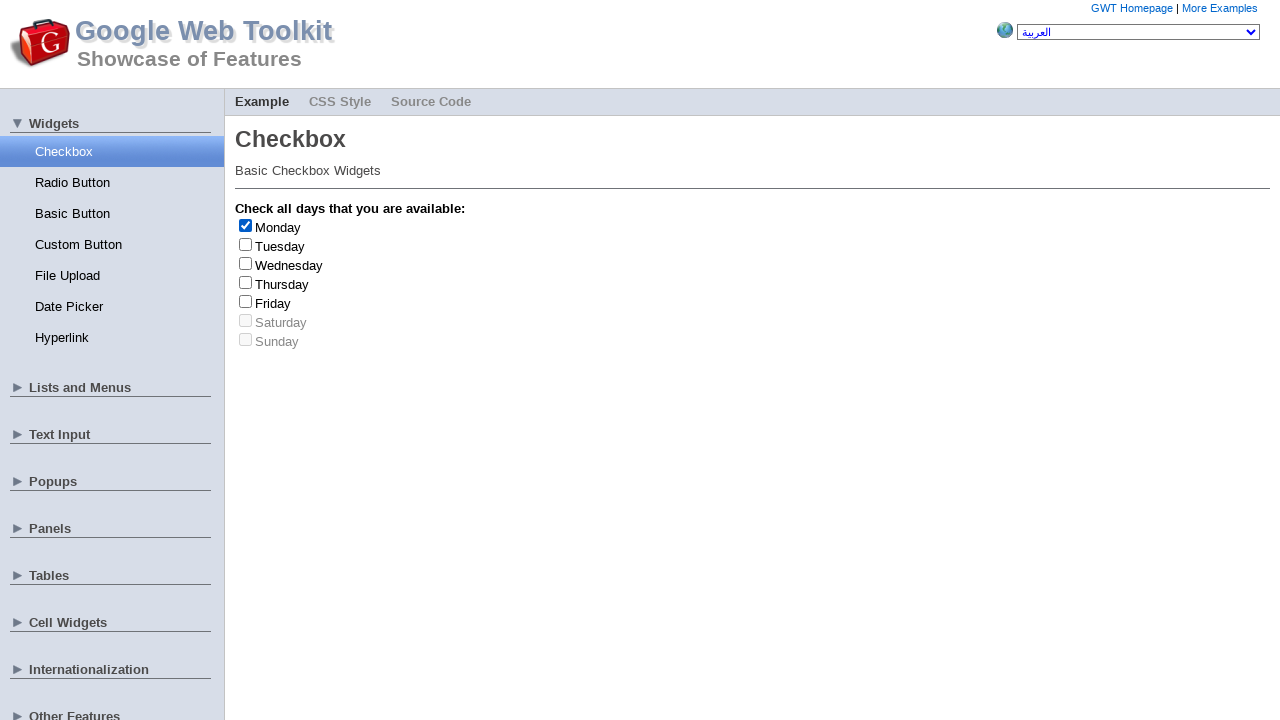

Toggled off checkbox for 'Monday' at (278, 227) on .gwt-CheckBox > label >> nth=0
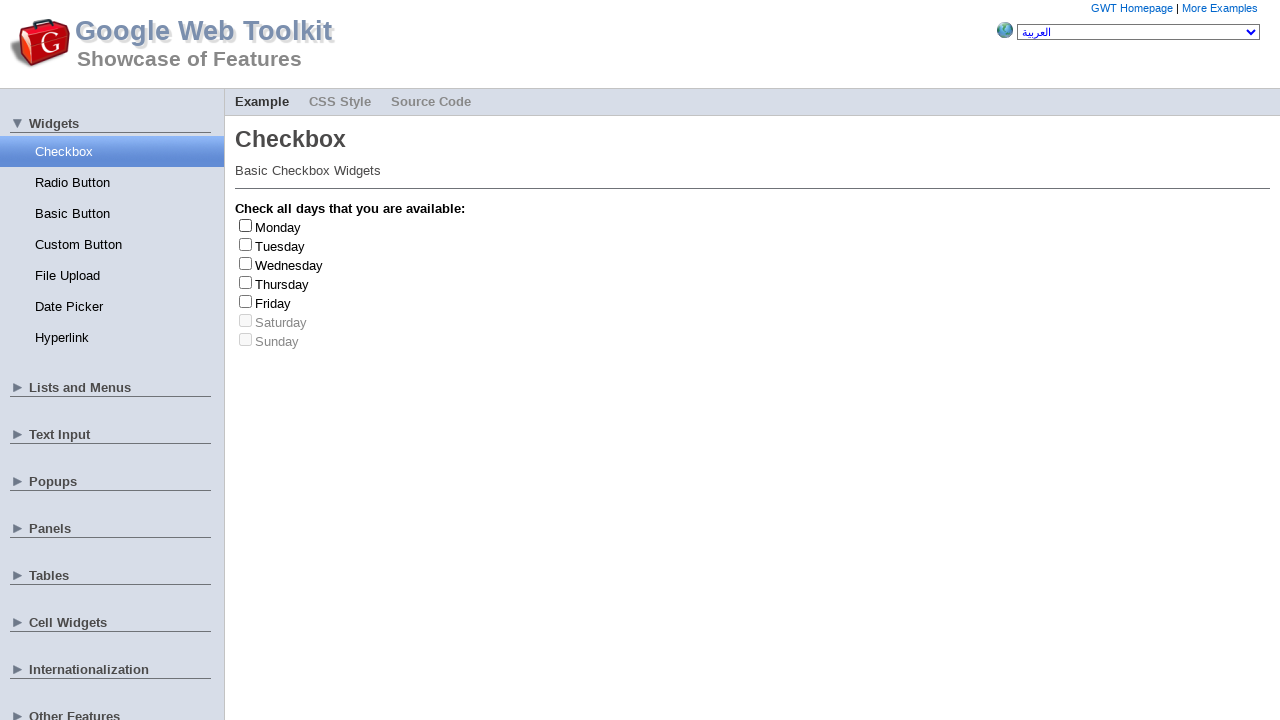

Selected random checkbox at index 4
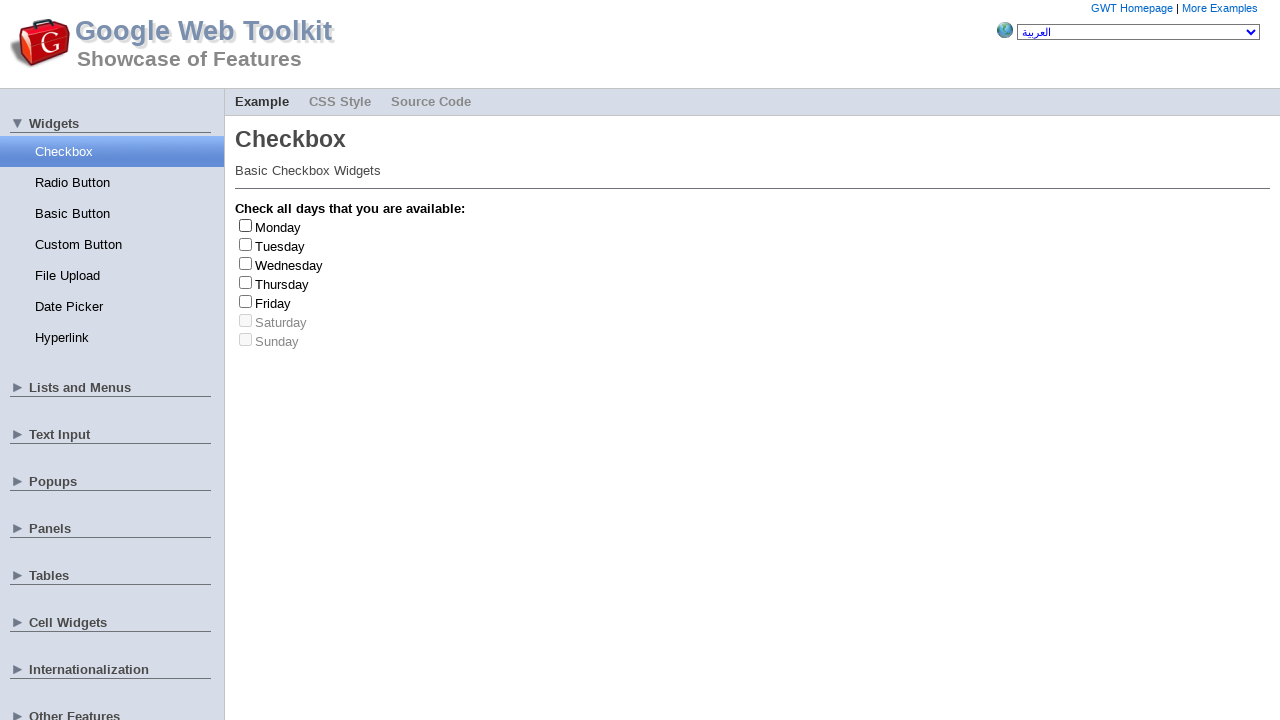

Checkbox is enabled, day is 'Friday'
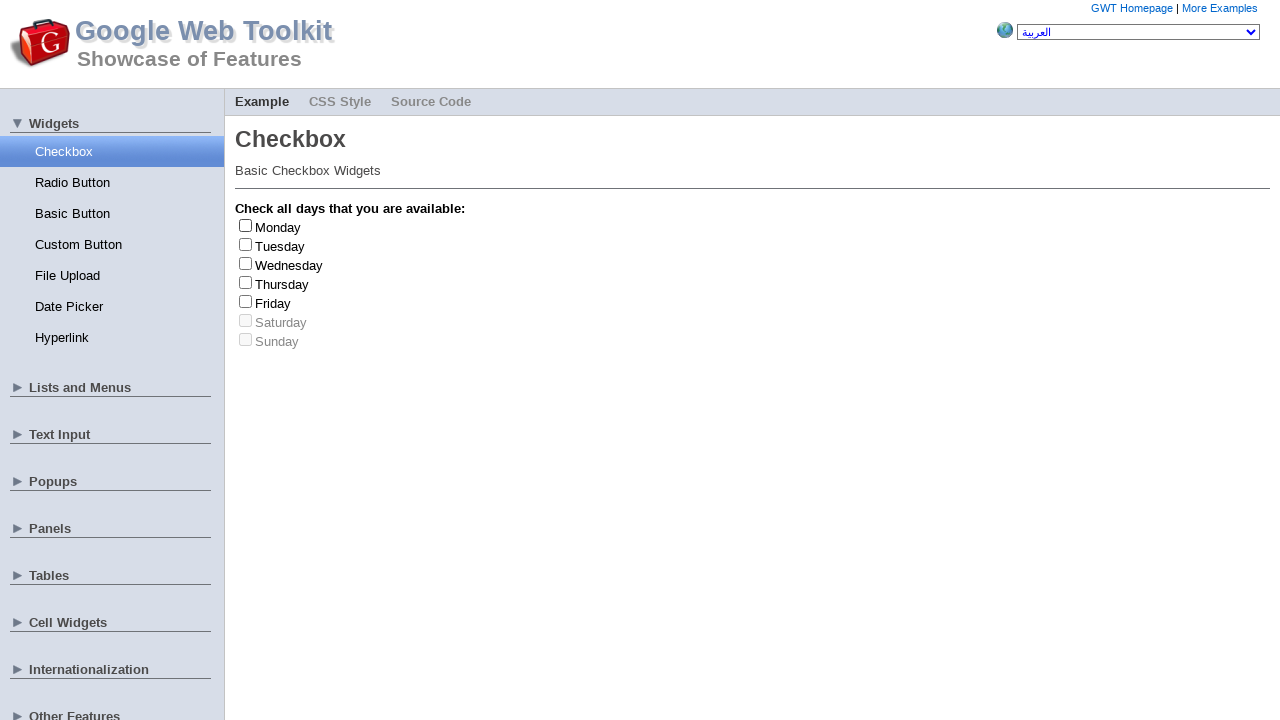

Clicked checkbox for 'Friday' at (273, 303) on .gwt-CheckBox > label >> nth=4
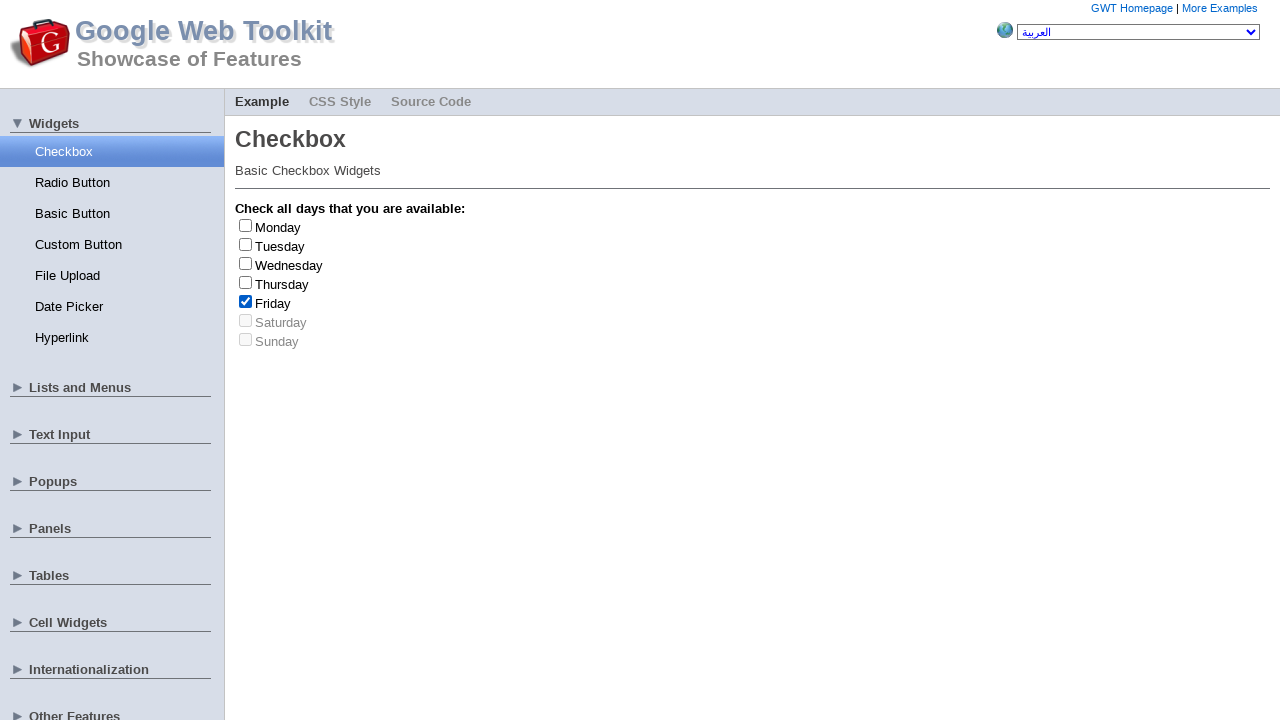

Friday clicked 1 time(s)
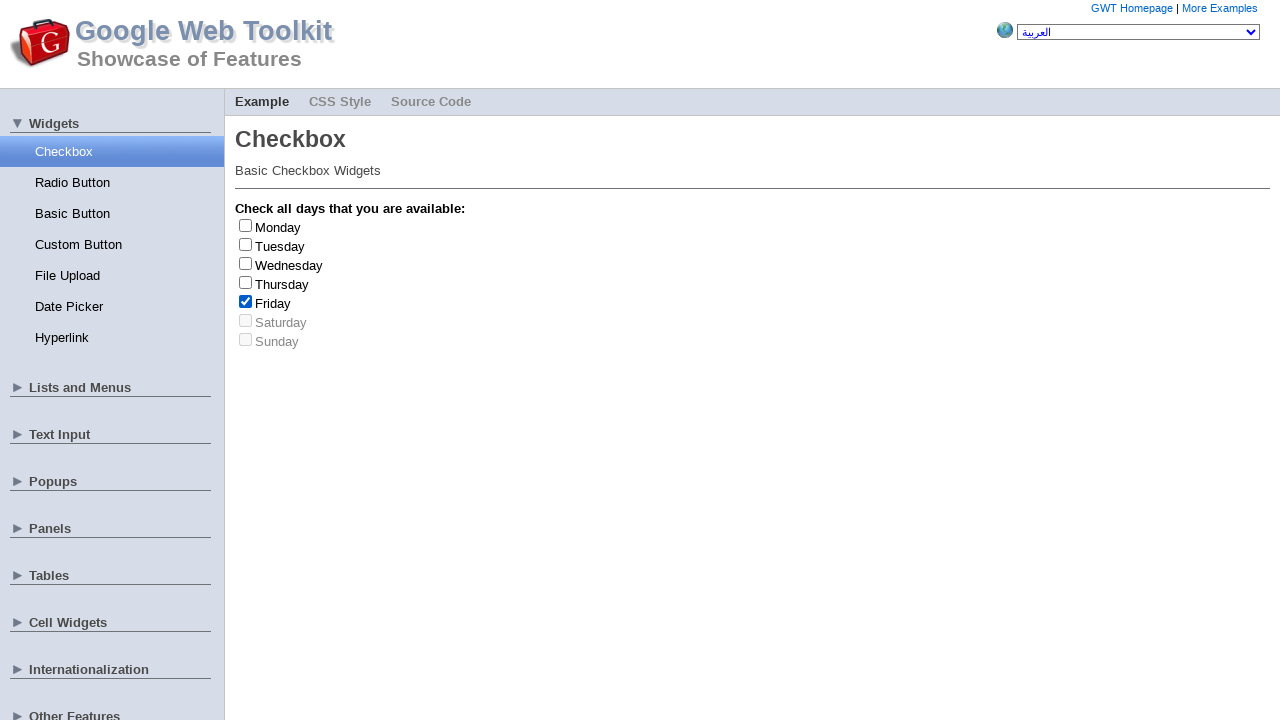

Toggled off checkbox for 'Friday' at (273, 303) on .gwt-CheckBox > label >> nth=4
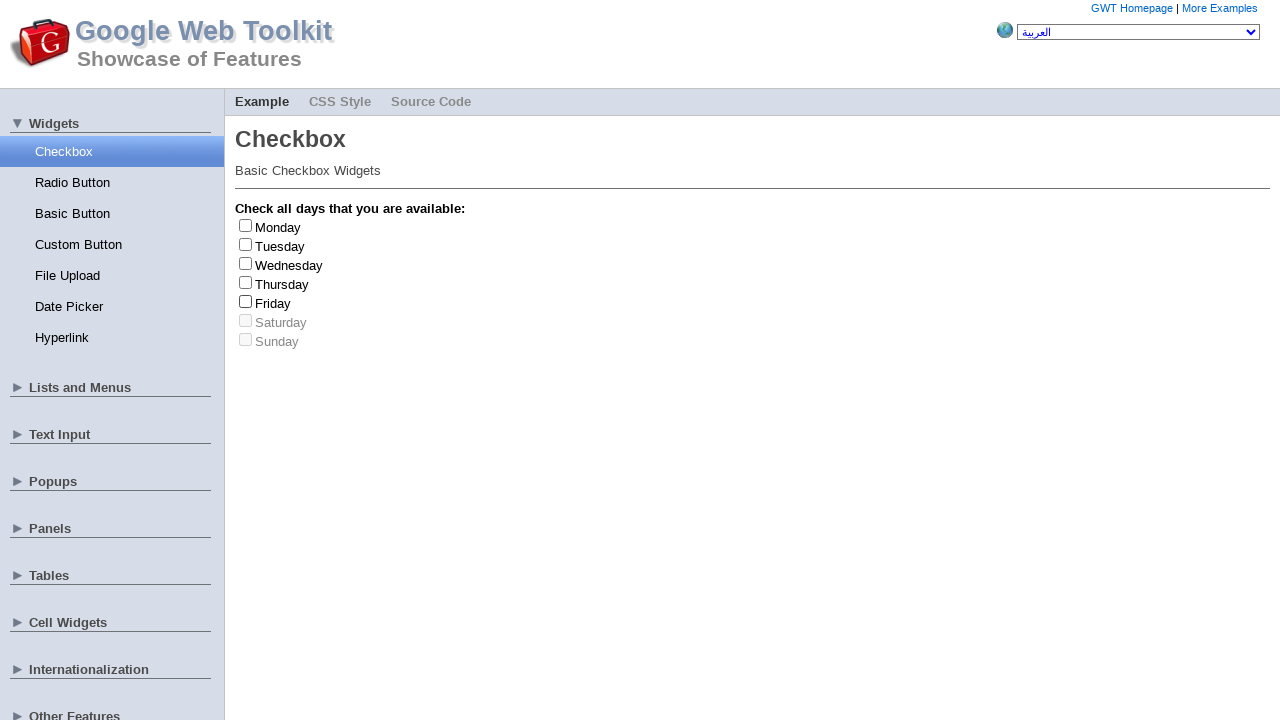

Selected random checkbox at index 5
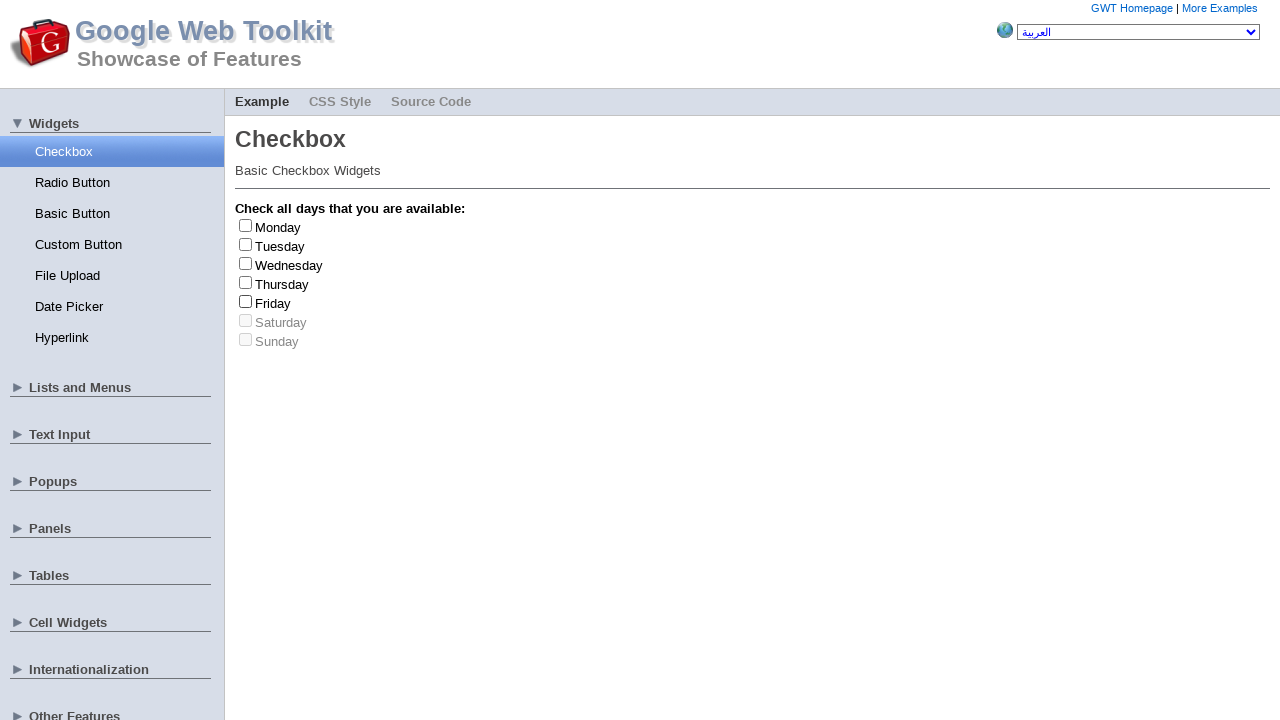

Selected random checkbox at index 6
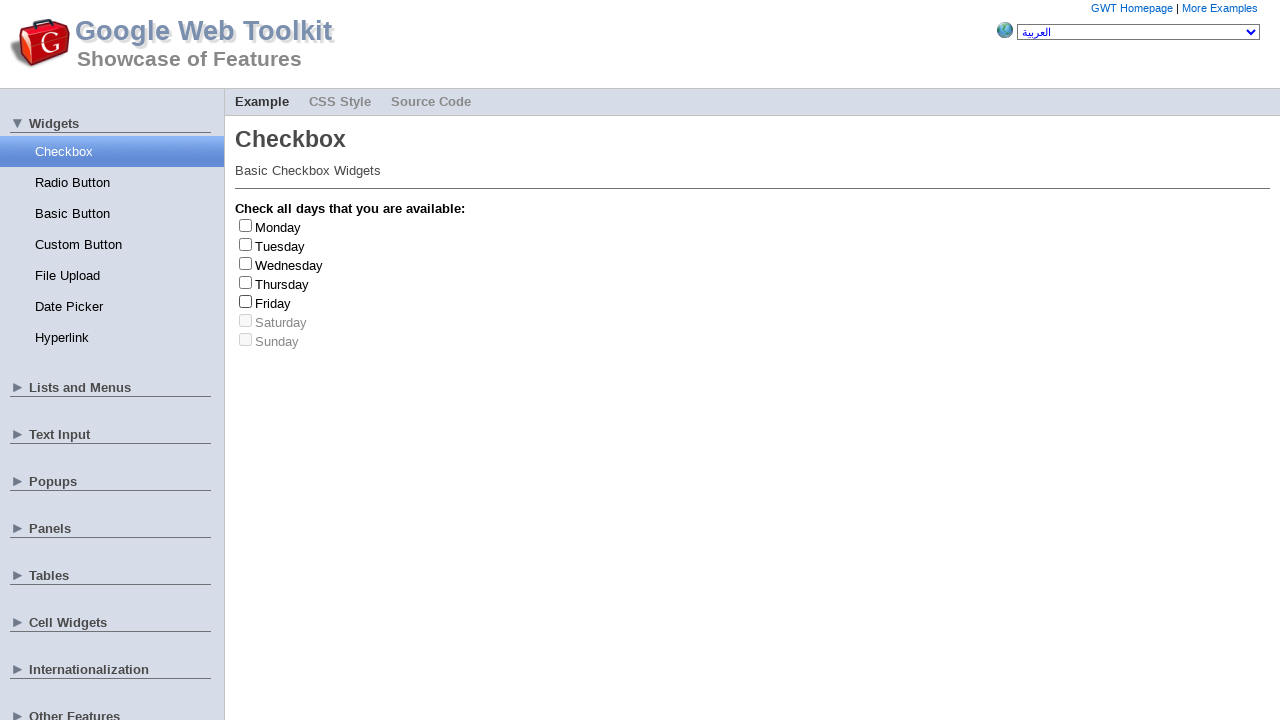

Selected random checkbox at index 6
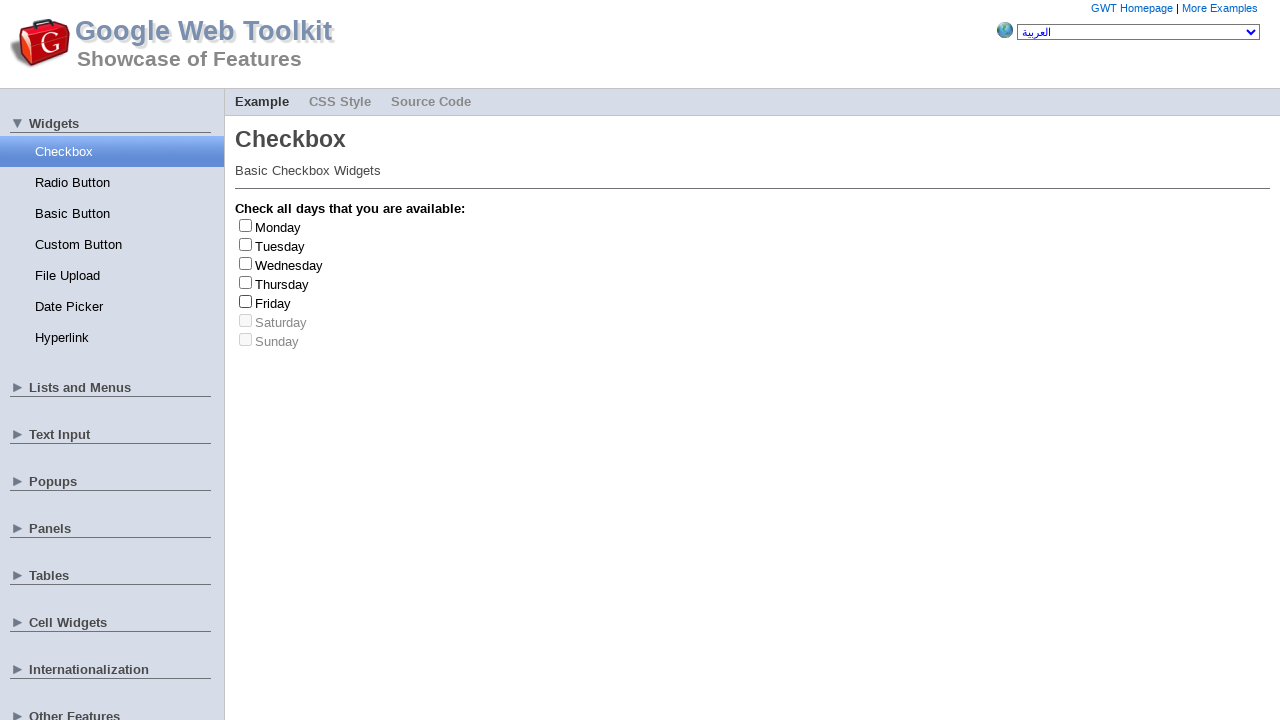

Selected random checkbox at index 3
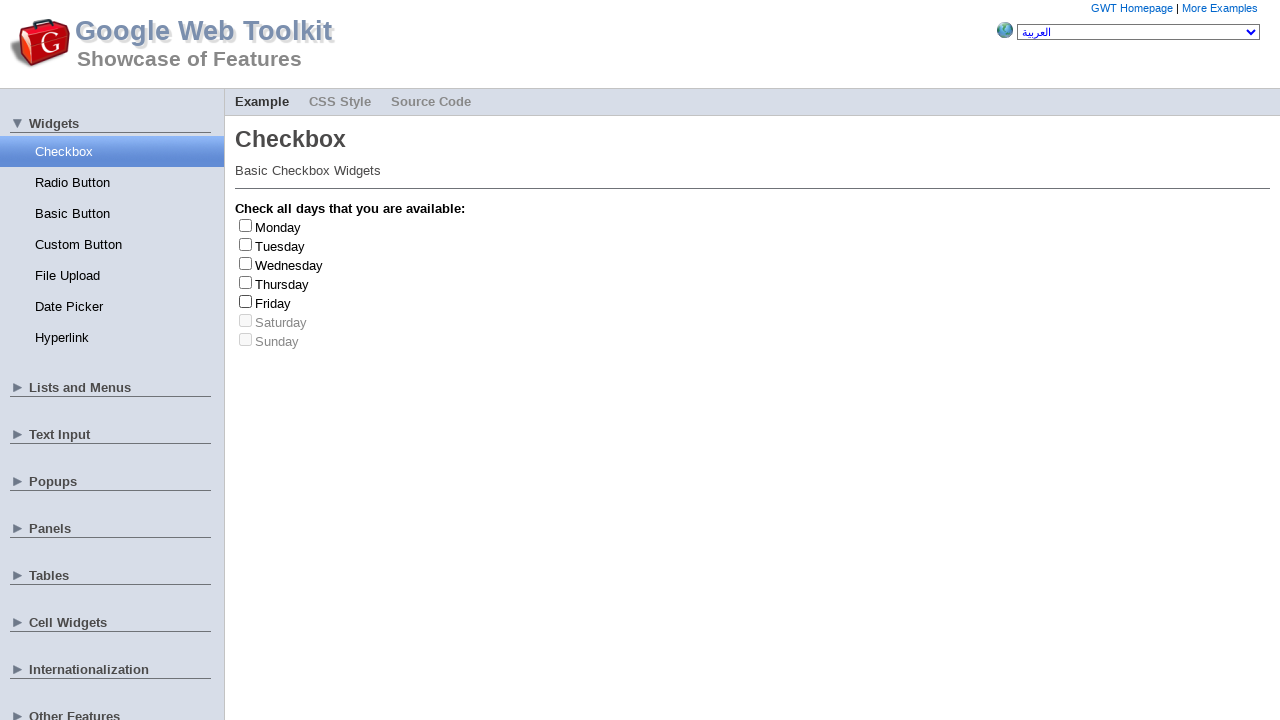

Checkbox is enabled, day is 'Thursday'
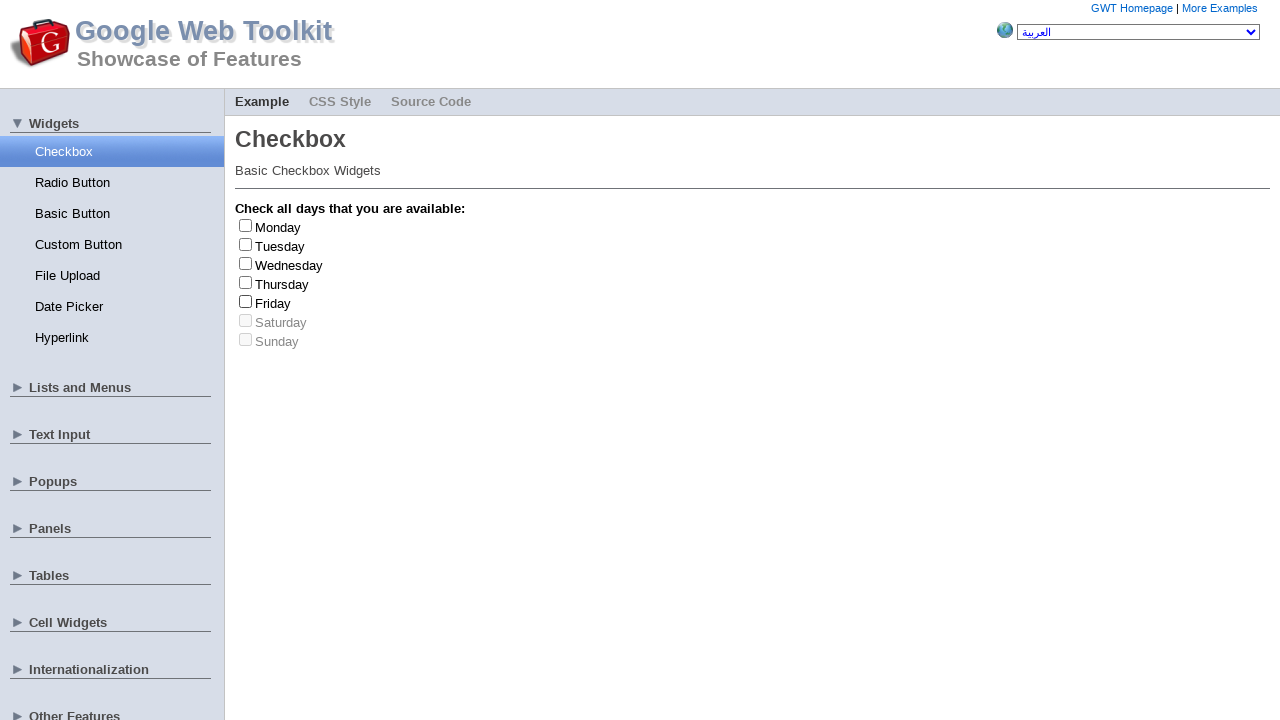

Clicked checkbox for 'Thursday' at (282, 284) on .gwt-CheckBox > label >> nth=3
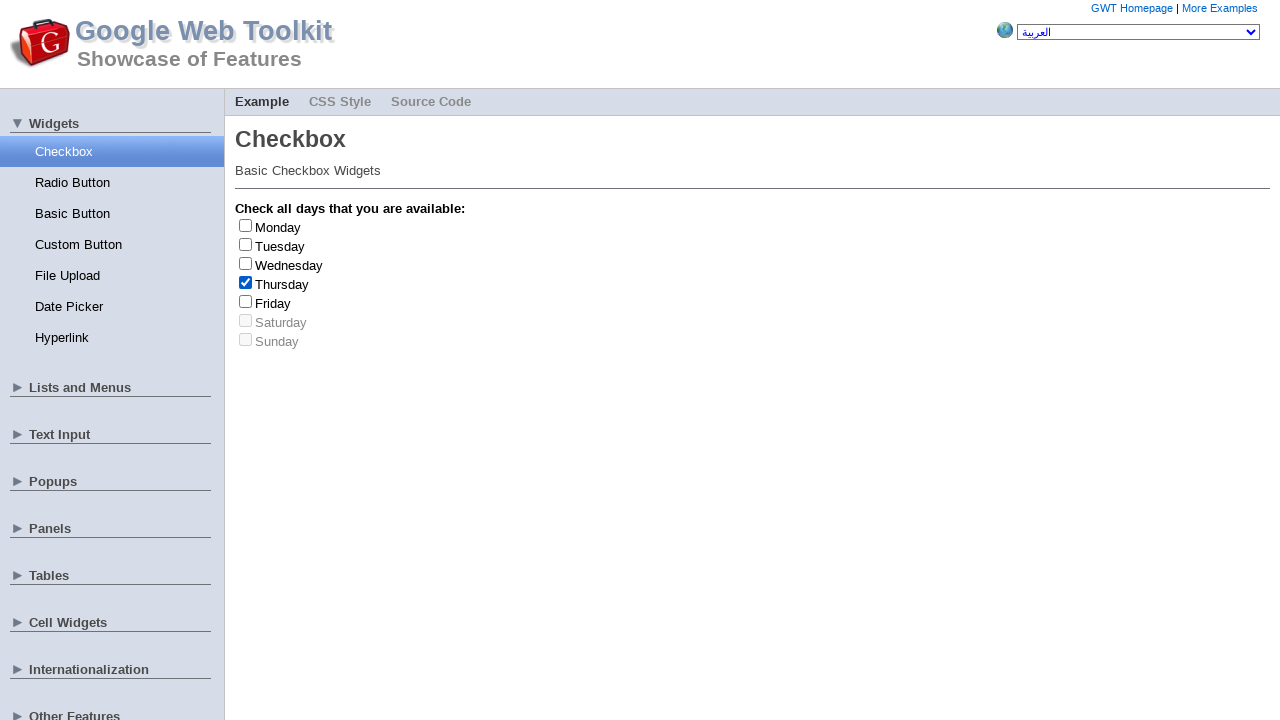

Toggled off checkbox for 'Thursday' at (282, 284) on .gwt-CheckBox > label >> nth=3
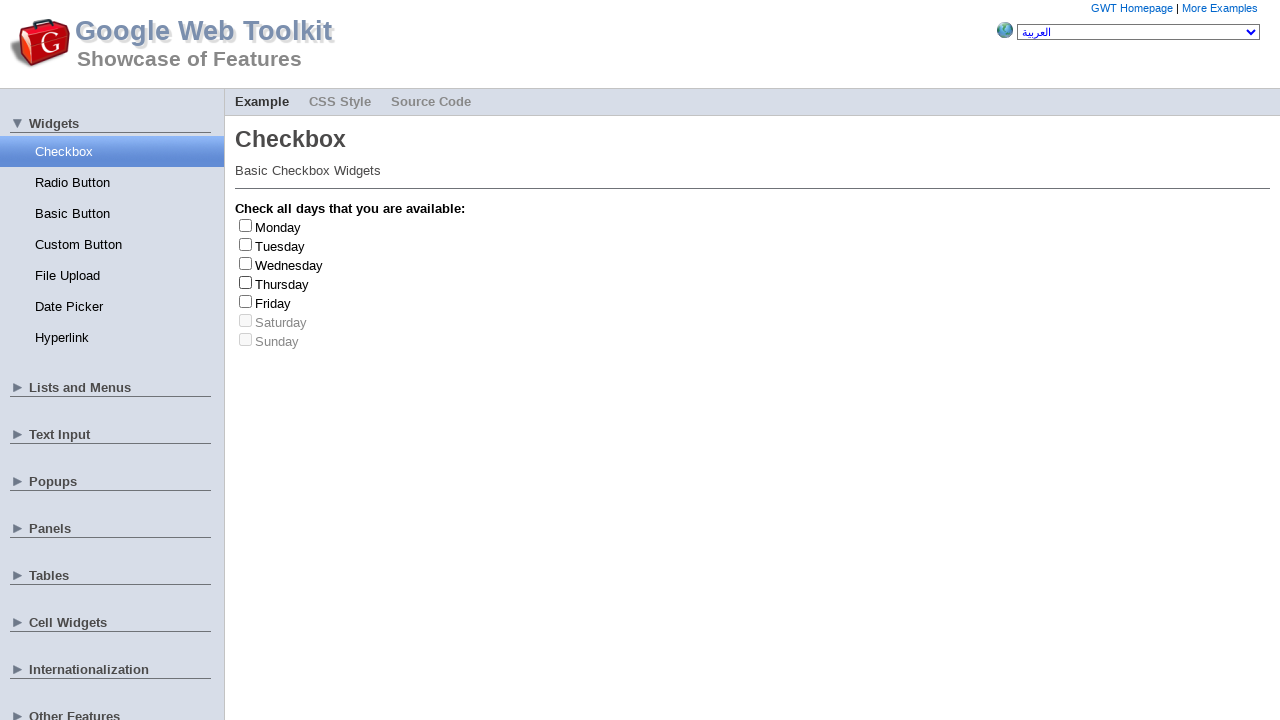

Selected random checkbox at index 6
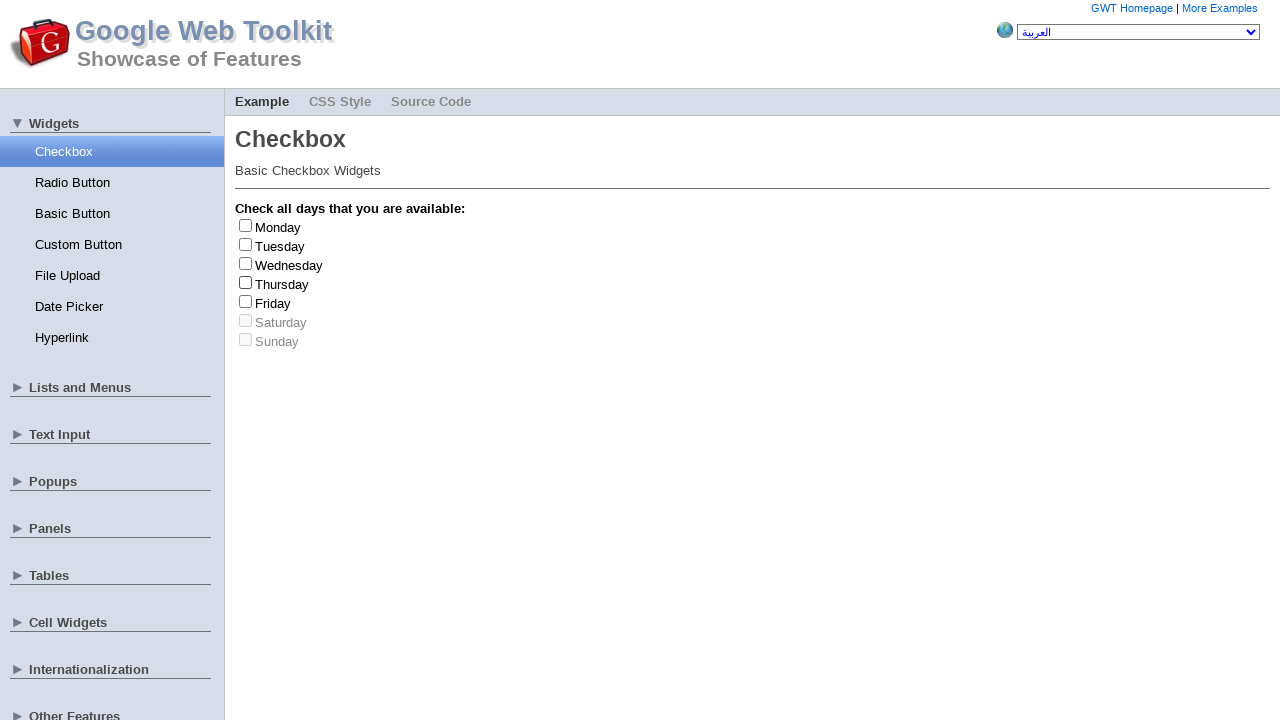

Selected random checkbox at index 6
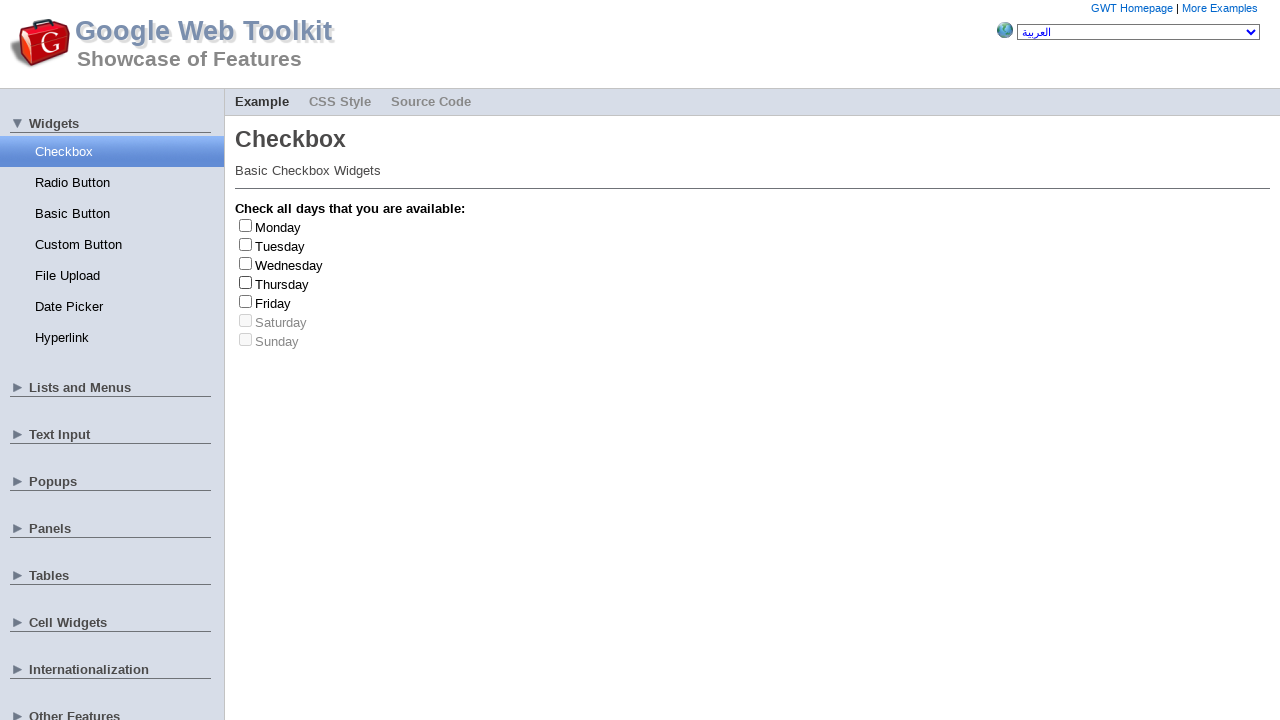

Selected random checkbox at index 2
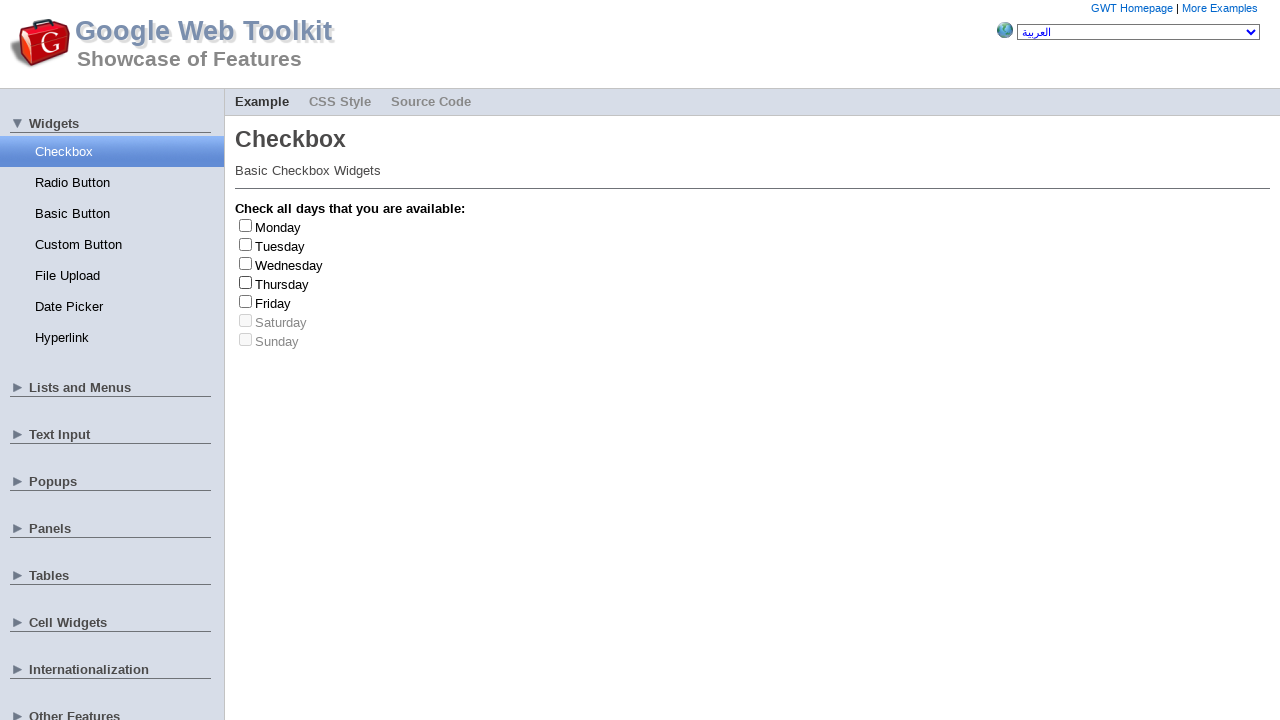

Checkbox is enabled, day is 'Wednesday'
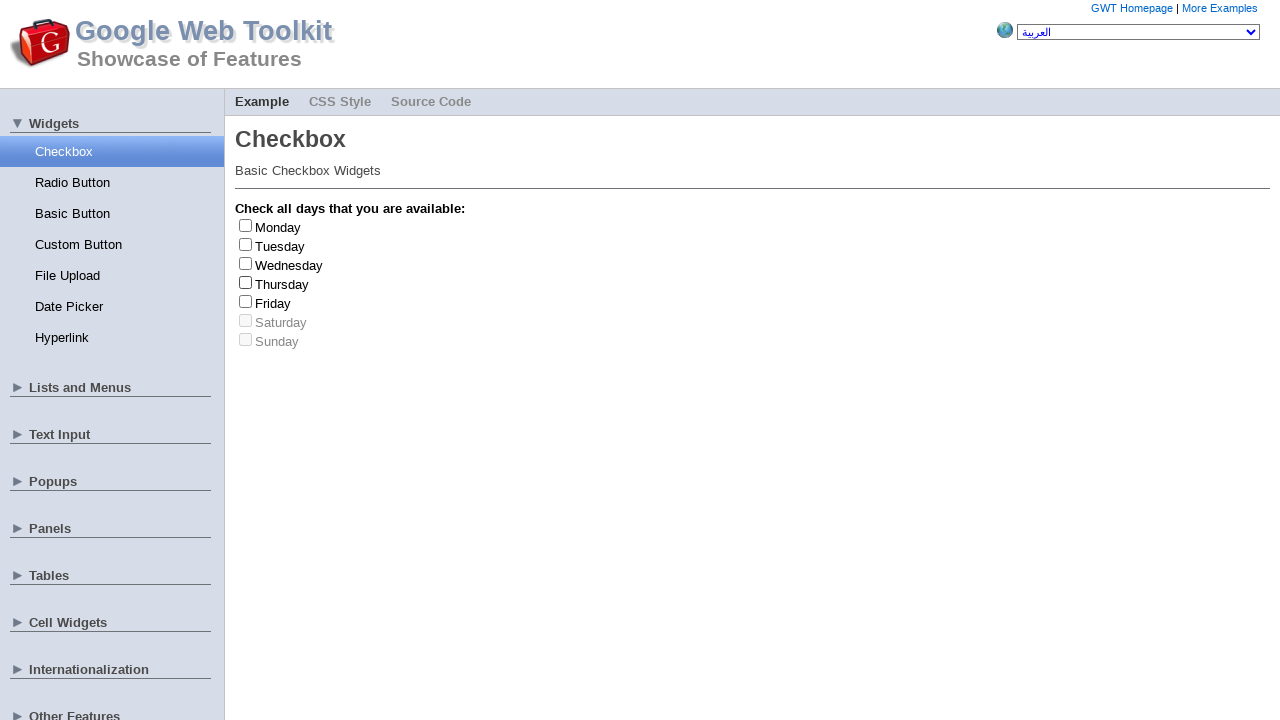

Clicked checkbox for 'Wednesday' at (289, 265) on .gwt-CheckBox > label >> nth=2
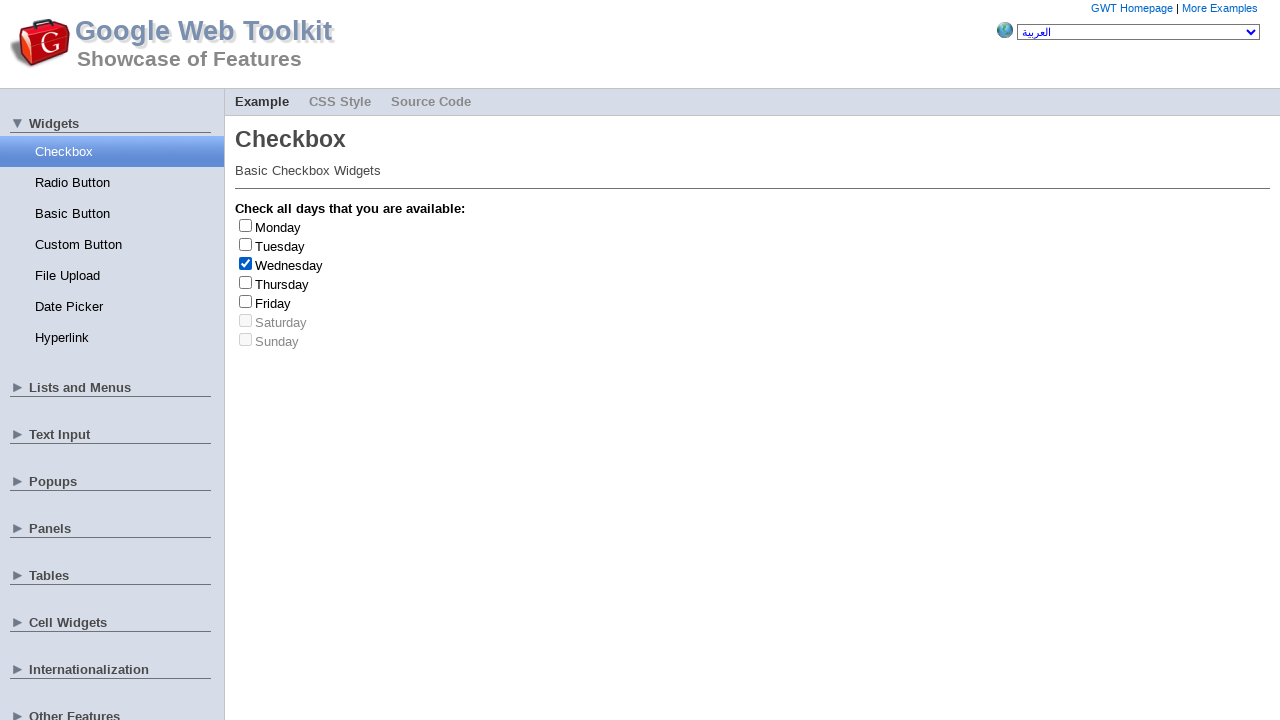

Toggled off checkbox for 'Wednesday' at (289, 265) on .gwt-CheckBox > label >> nth=2
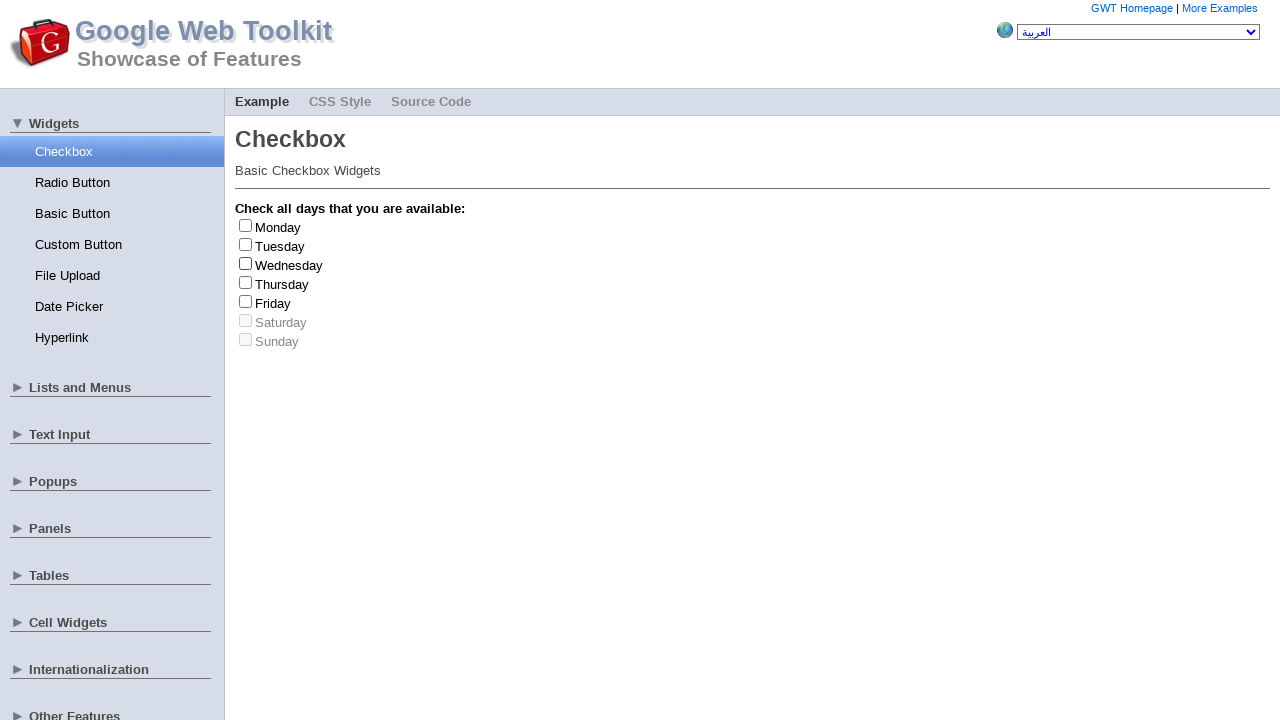

Selected random checkbox at index 1
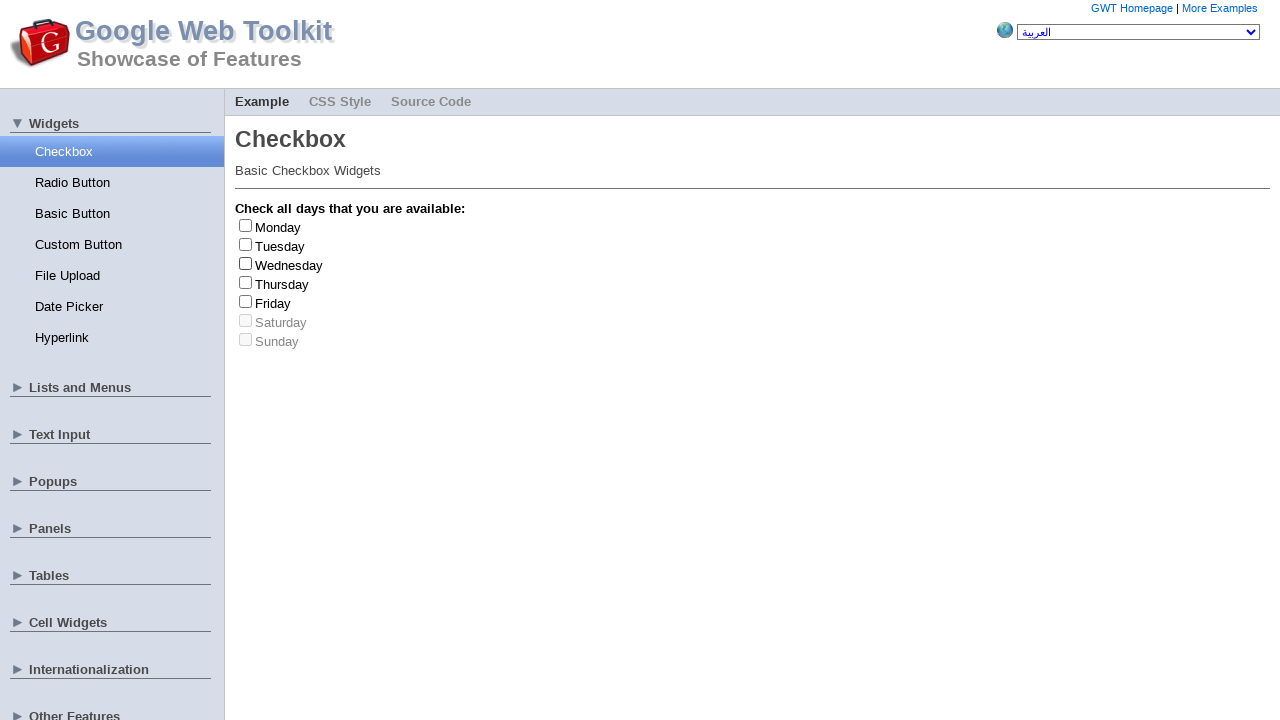

Checkbox is enabled, day is 'Tuesday'
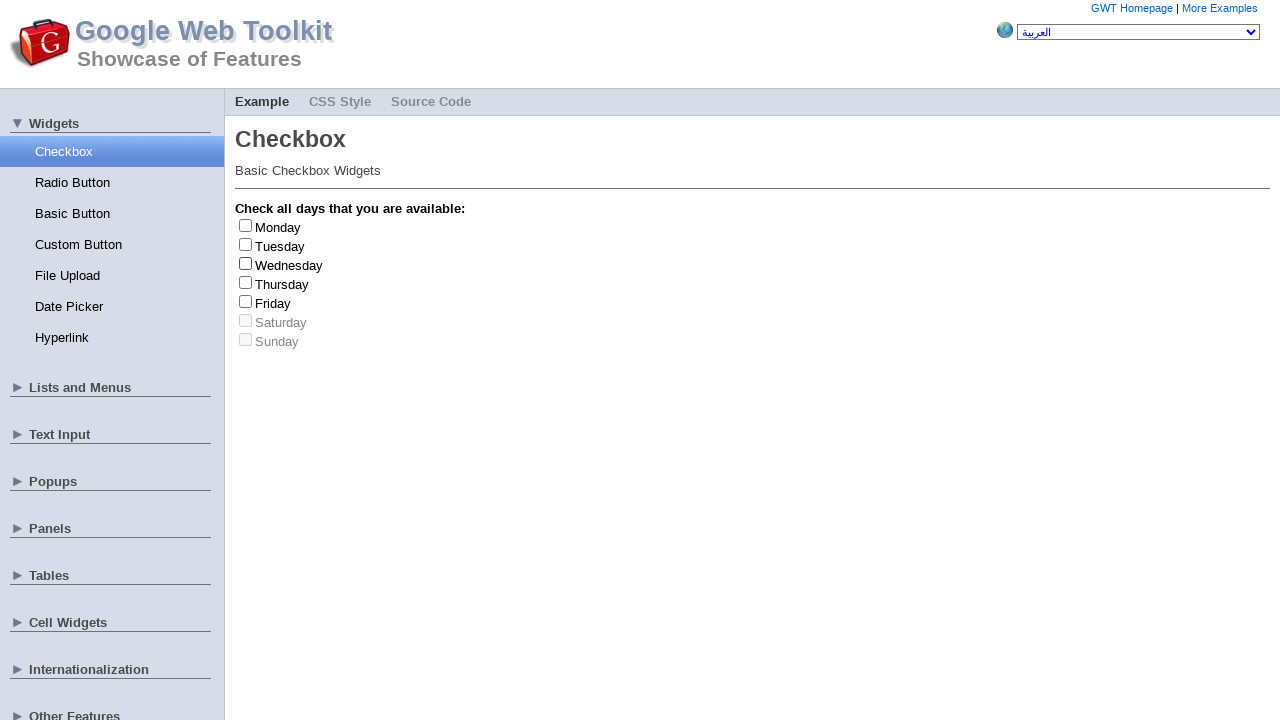

Clicked checkbox for 'Tuesday' at (280, 246) on .gwt-CheckBox > label >> nth=1
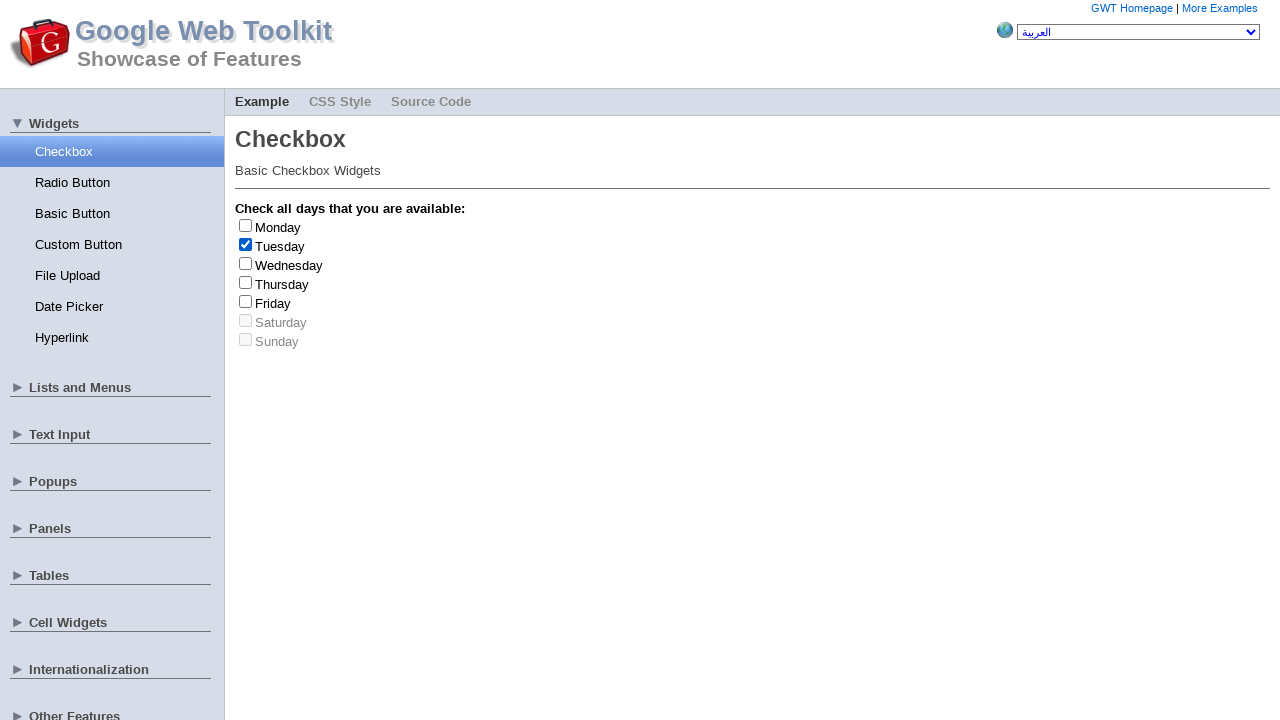

Toggled off checkbox for 'Tuesday' at (280, 246) on .gwt-CheckBox > label >> nth=1
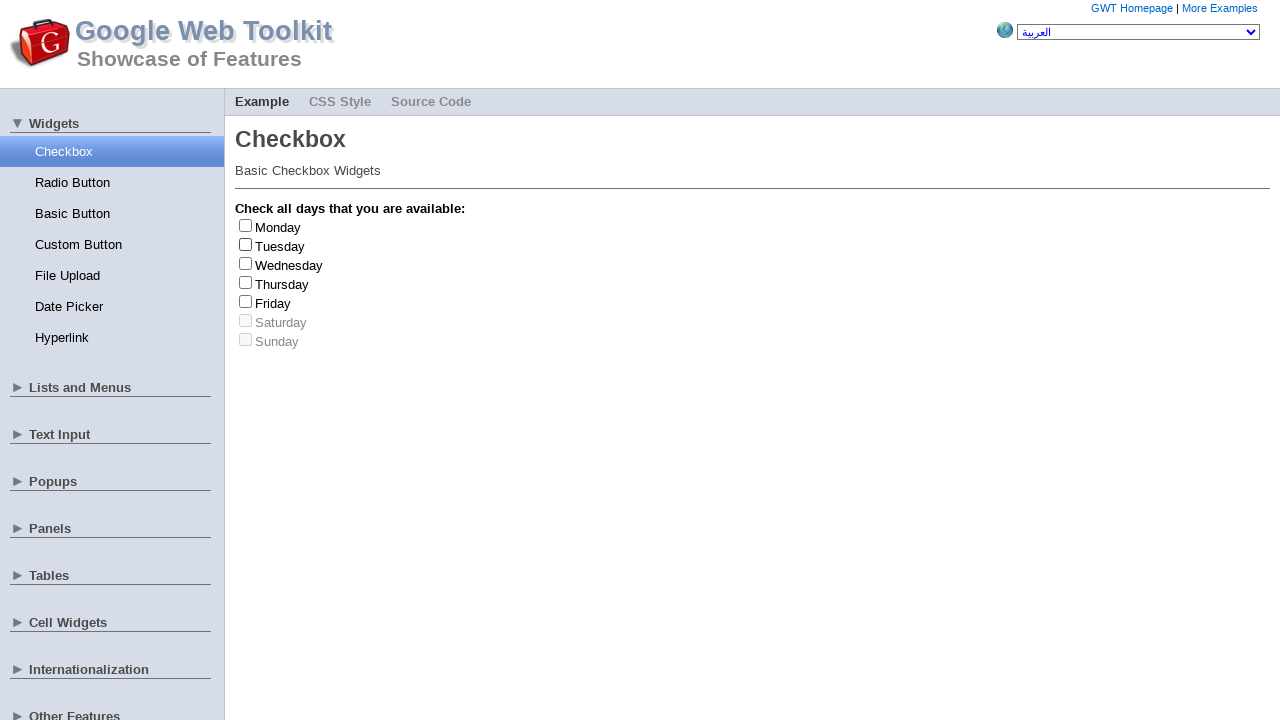

Selected random checkbox at index 3
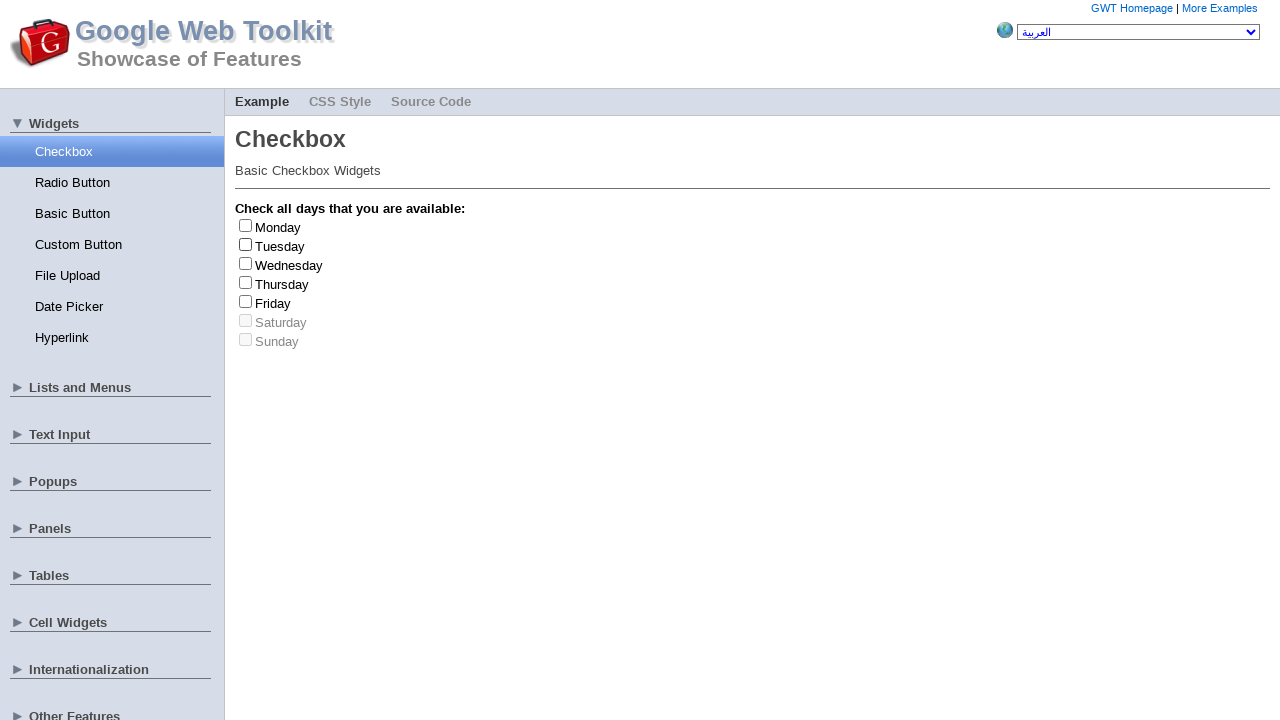

Checkbox is enabled, day is 'Thursday'
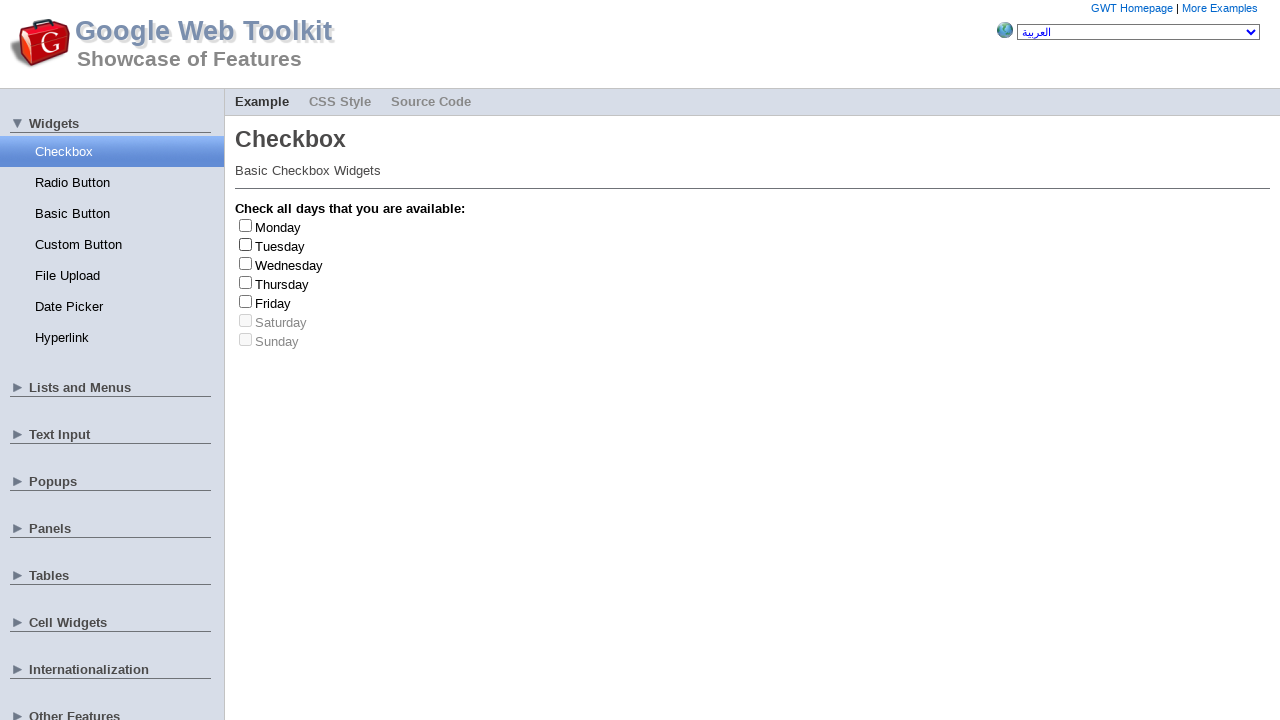

Clicked checkbox for 'Thursday' at (282, 284) on .gwt-CheckBox > label >> nth=3
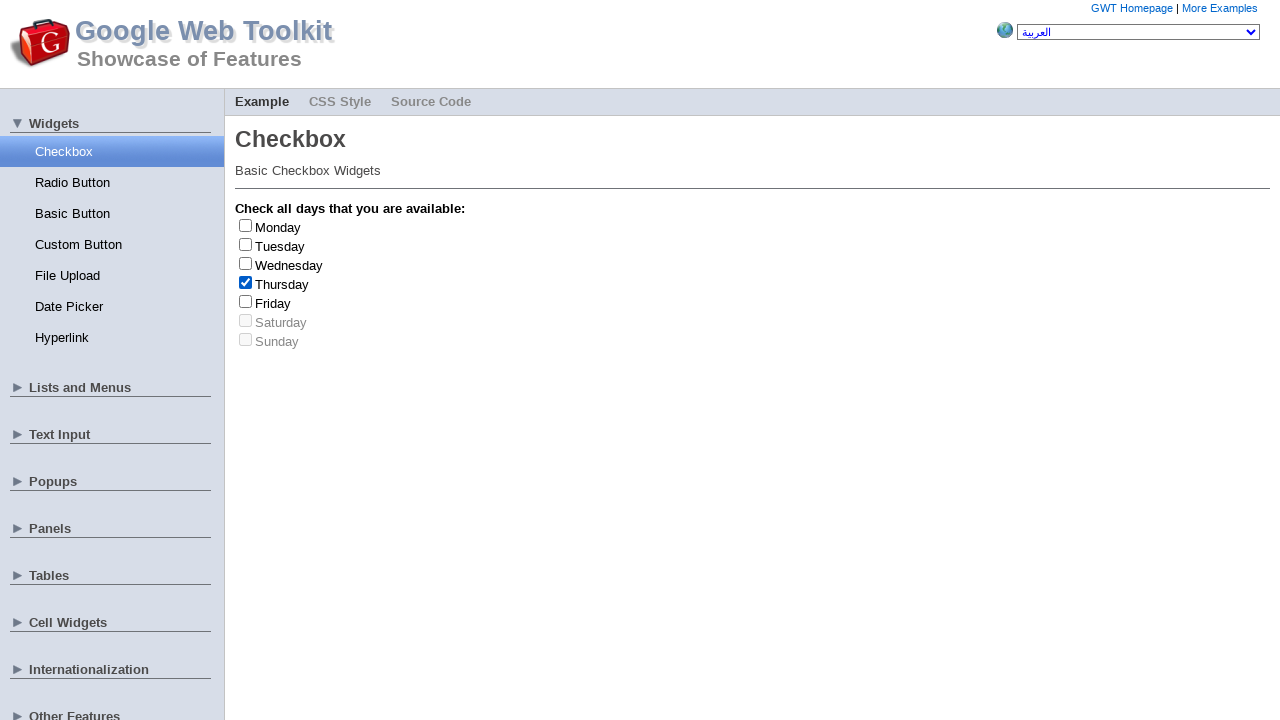

Toggled off checkbox for 'Thursday' at (282, 284) on .gwt-CheckBox > label >> nth=3
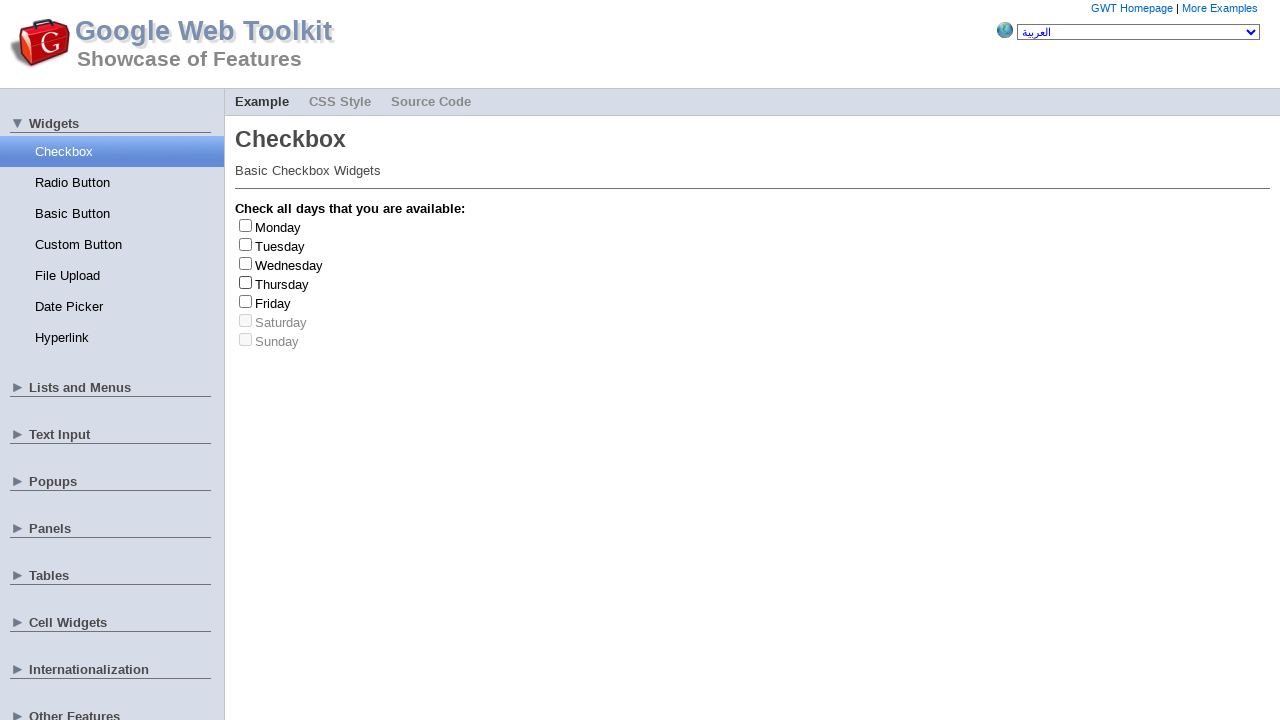

Selected random checkbox at index 2
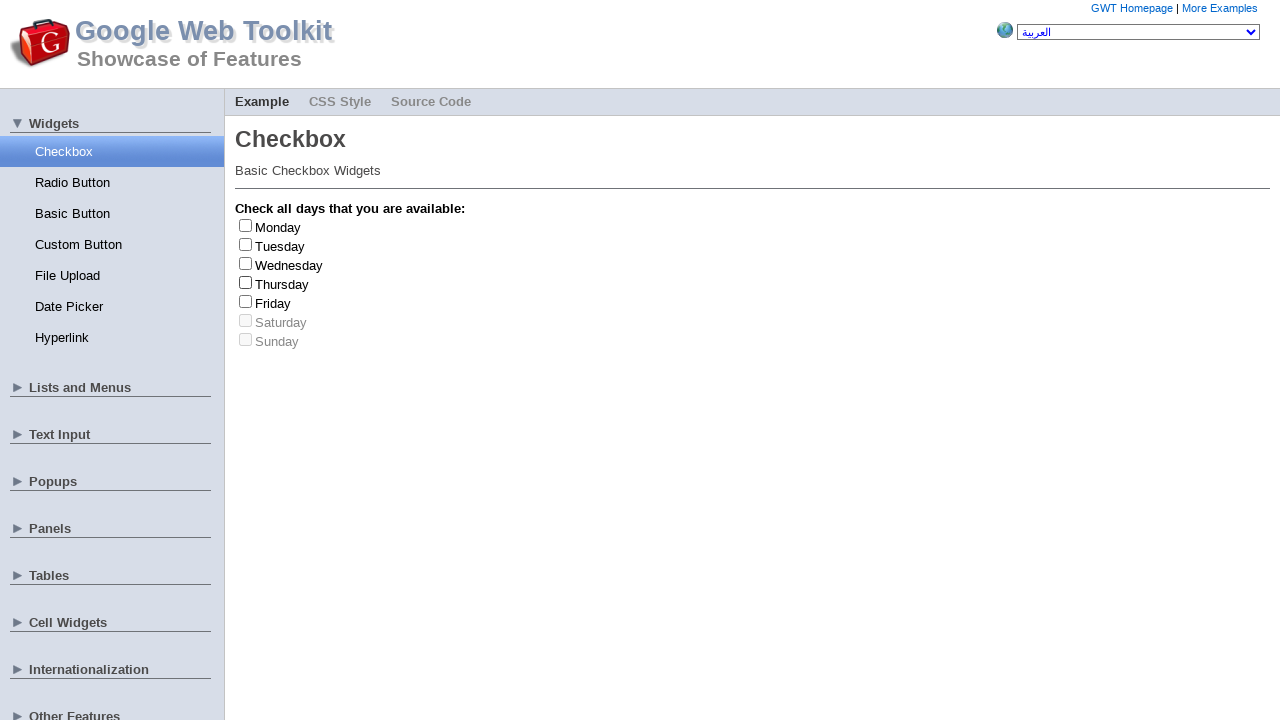

Checkbox is enabled, day is 'Wednesday'
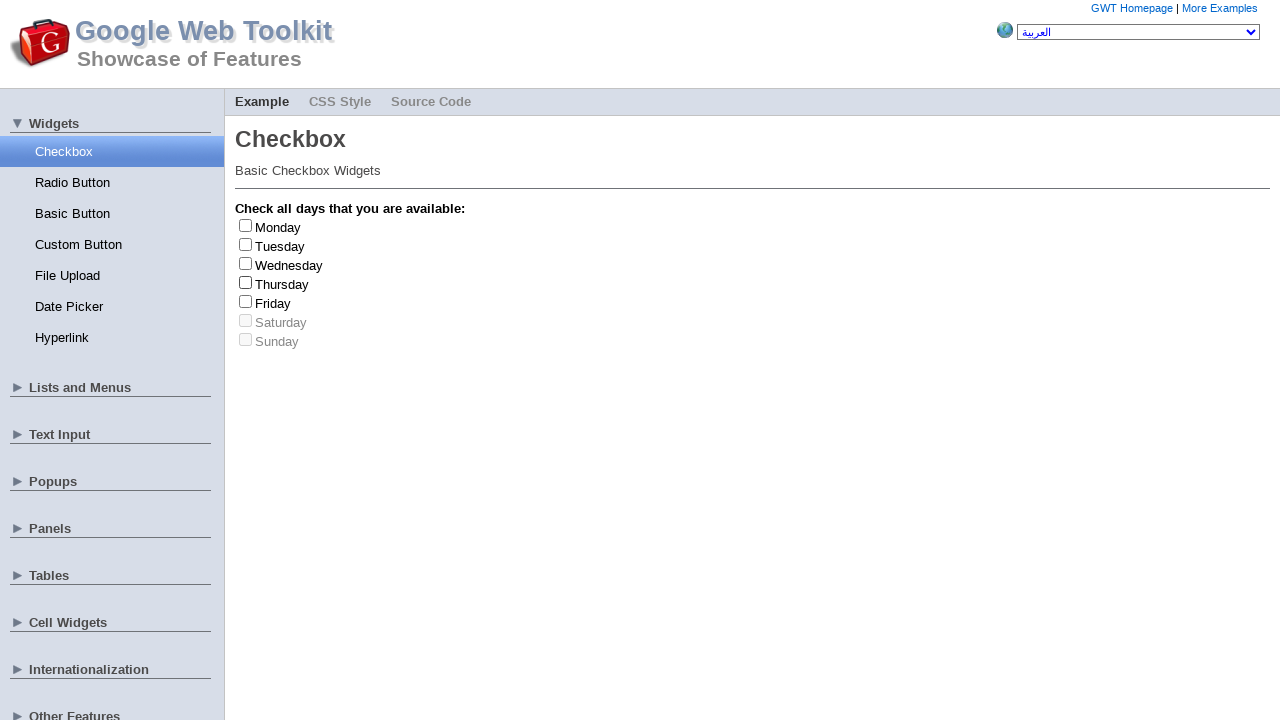

Clicked checkbox for 'Wednesday' at (289, 265) on .gwt-CheckBox > label >> nth=2
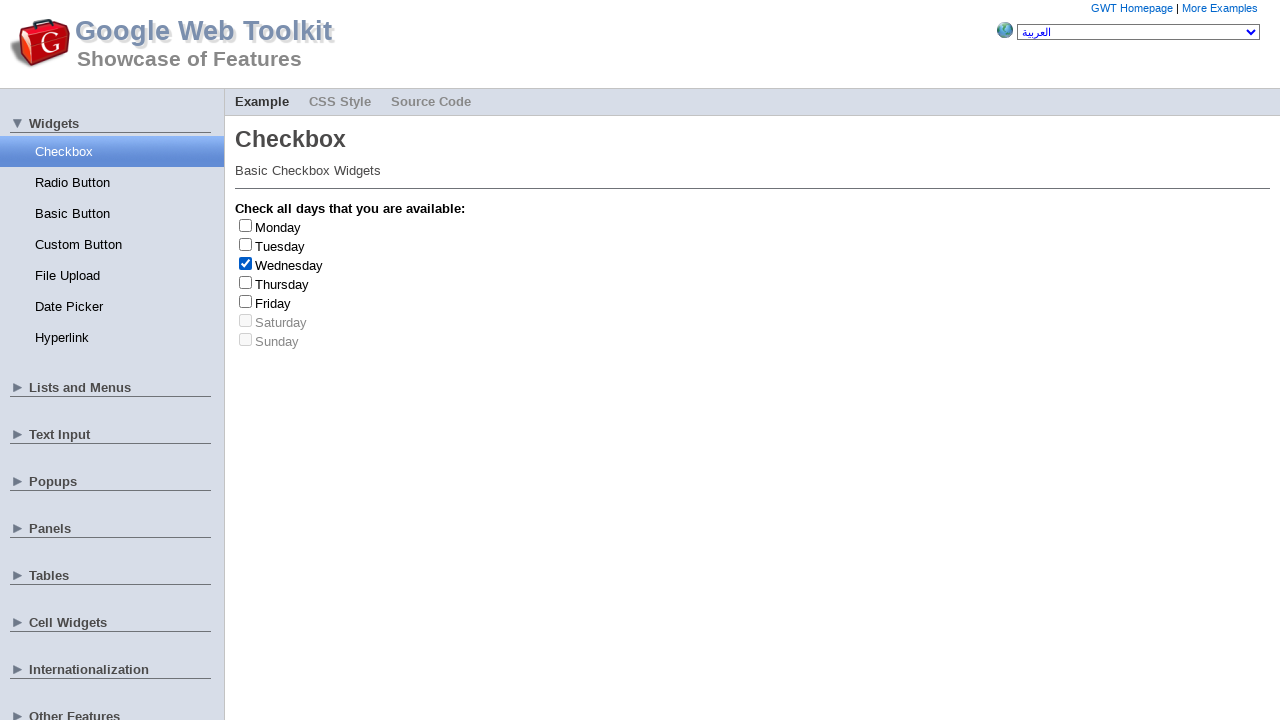

Toggled off checkbox for 'Wednesday' at (289, 265) on .gwt-CheckBox > label >> nth=2
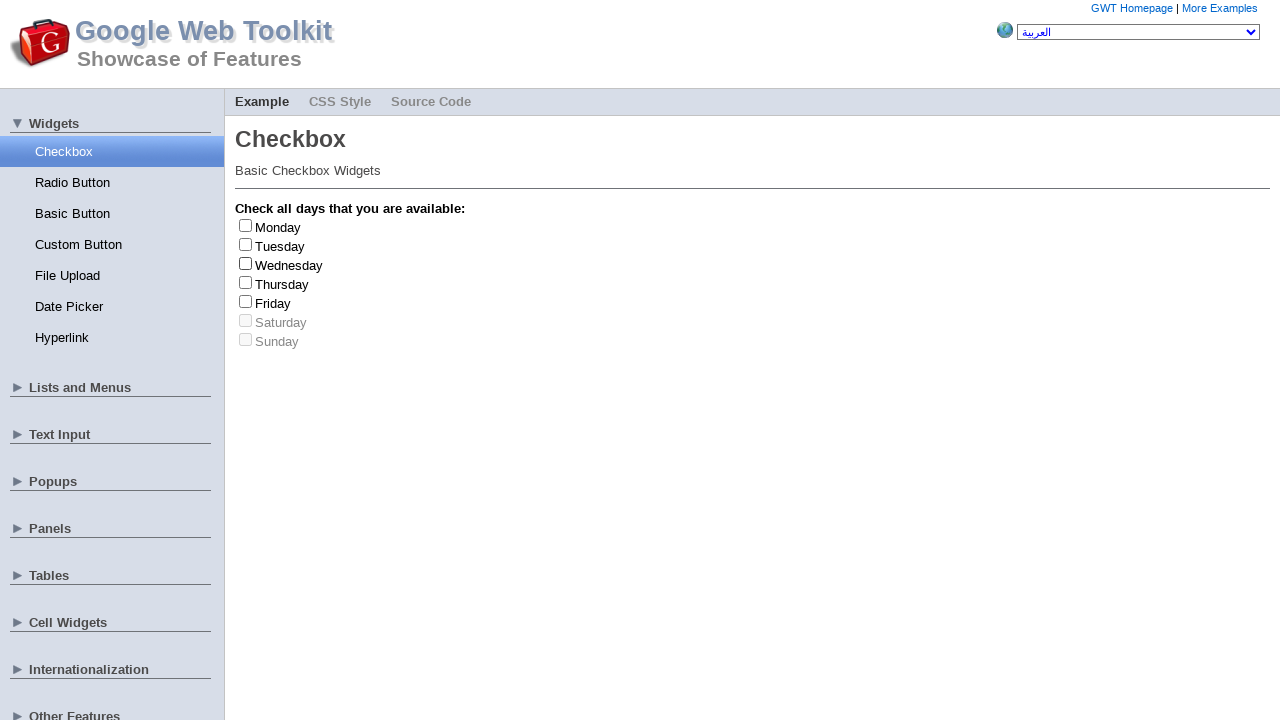

Selected random checkbox at index 4
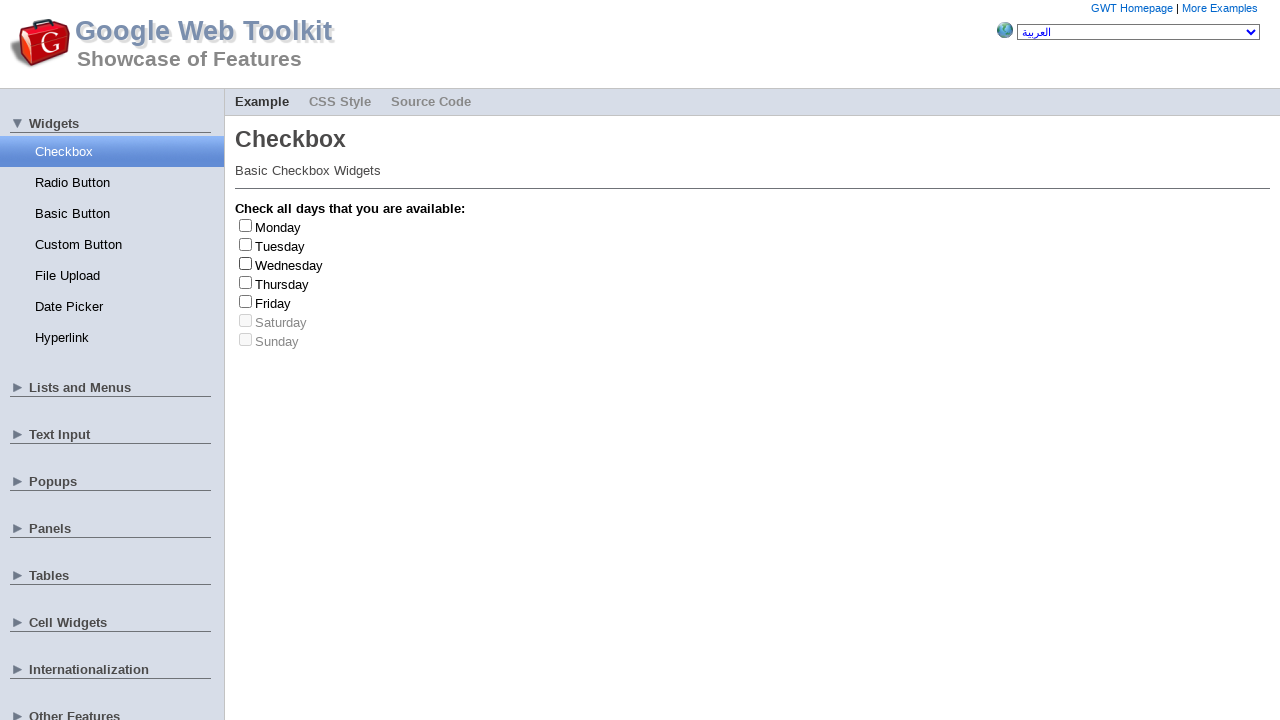

Checkbox is enabled, day is 'Friday'
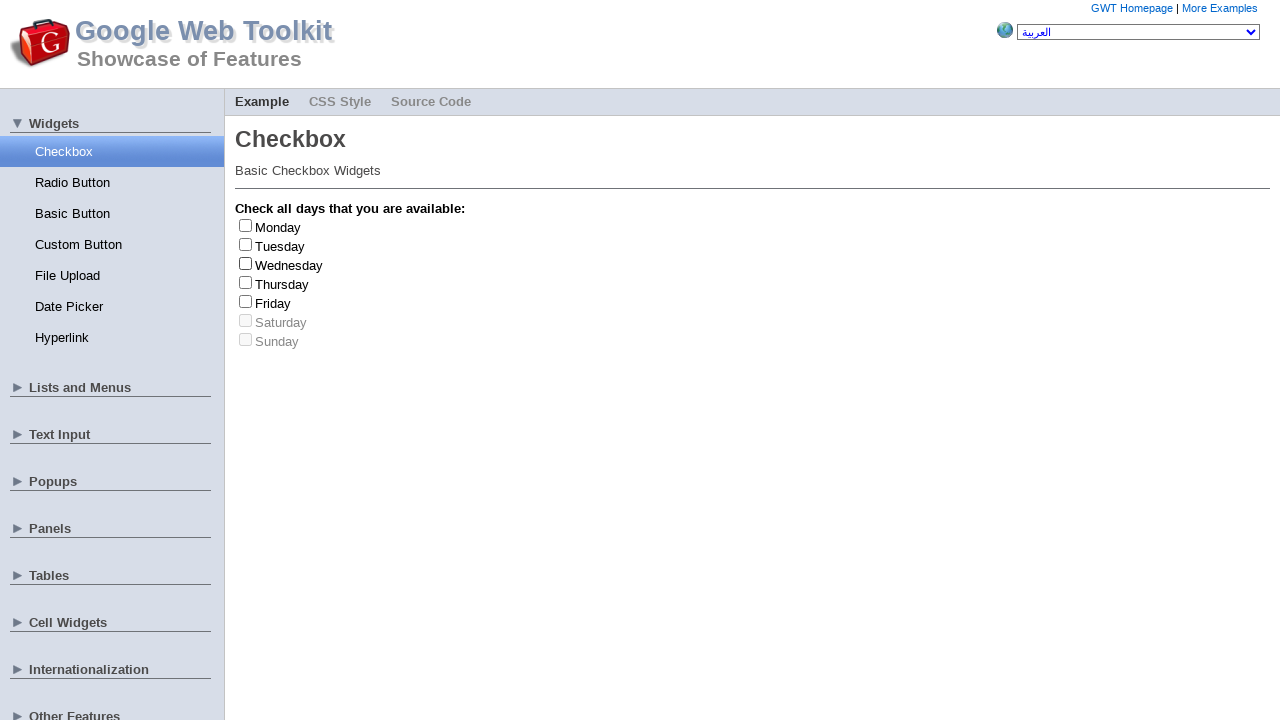

Clicked checkbox for 'Friday' at (273, 303) on .gwt-CheckBox > label >> nth=4
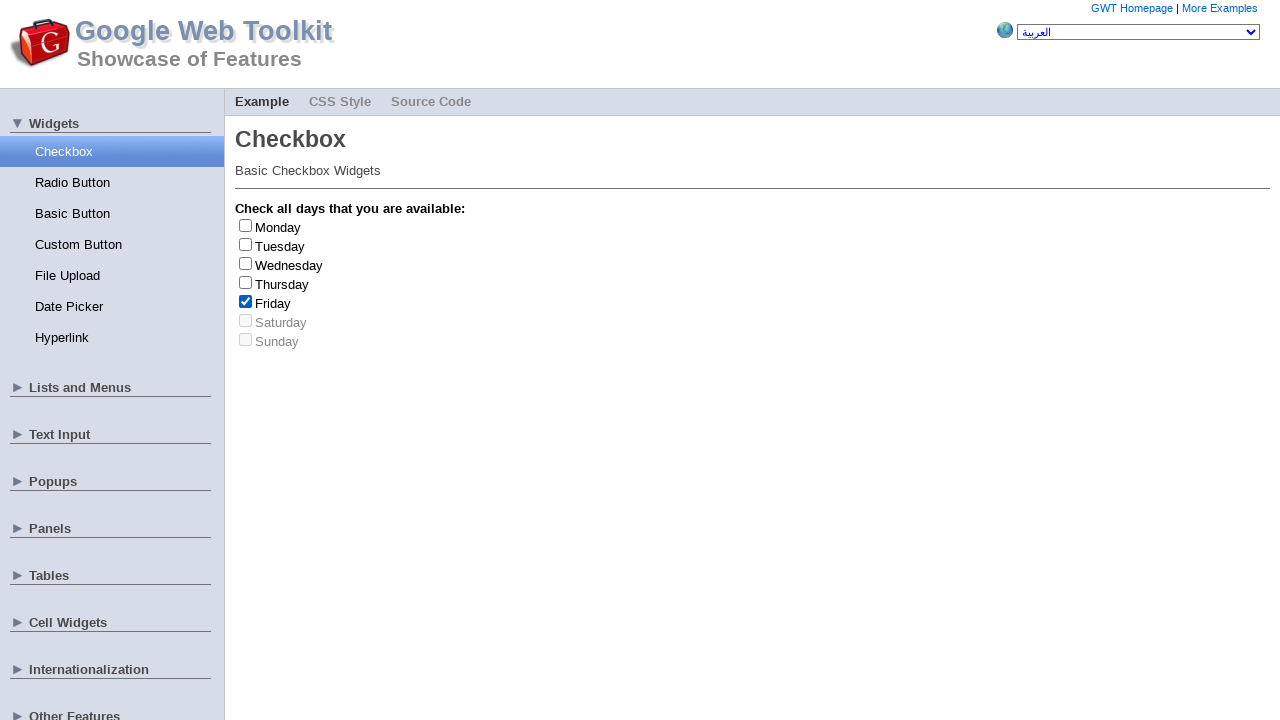

Friday clicked 2 time(s)
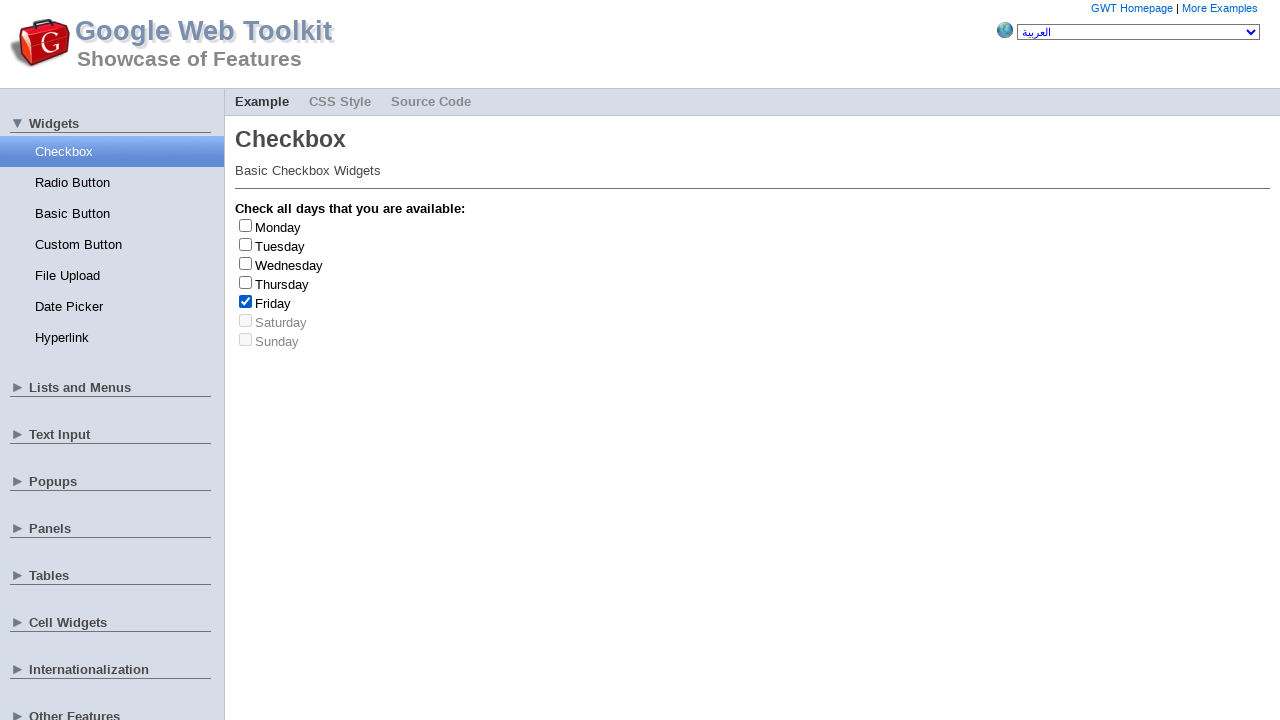

Toggled off checkbox for 'Friday' at (273, 303) on .gwt-CheckBox > label >> nth=4
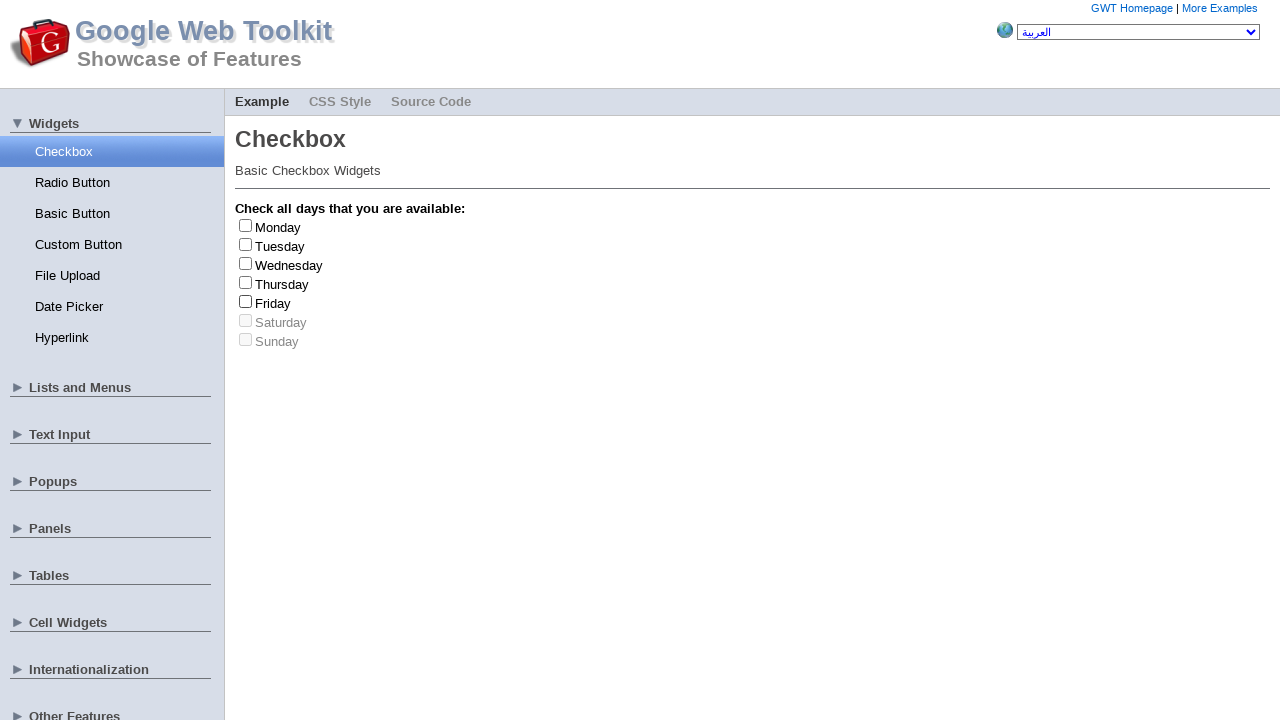

Selected random checkbox at index 4
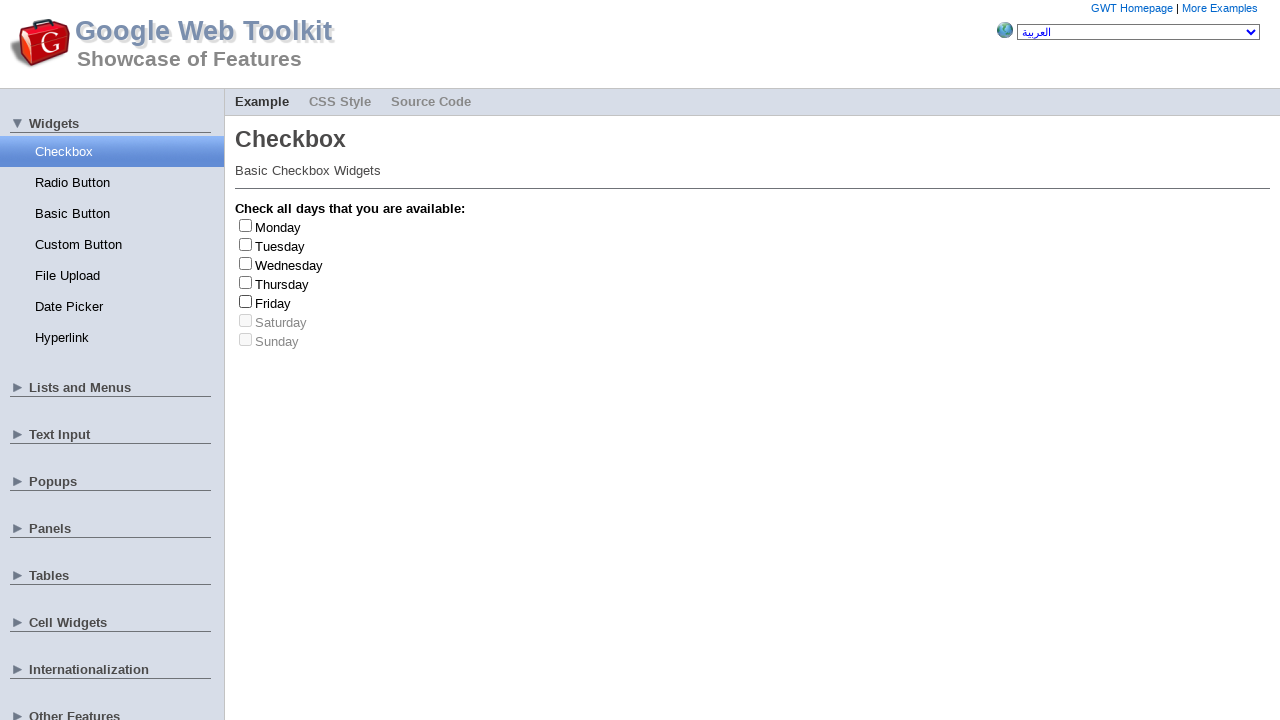

Checkbox is enabled, day is 'Friday'
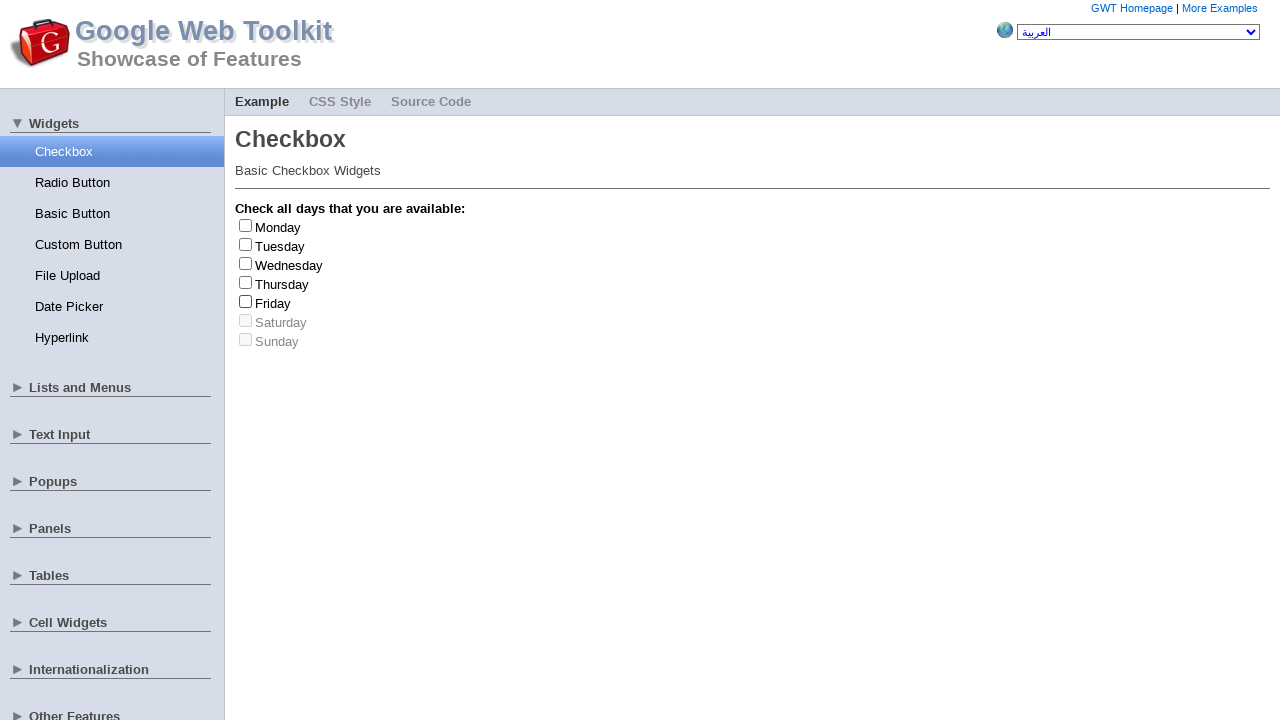

Clicked checkbox for 'Friday' at (273, 303) on .gwt-CheckBox > label >> nth=4
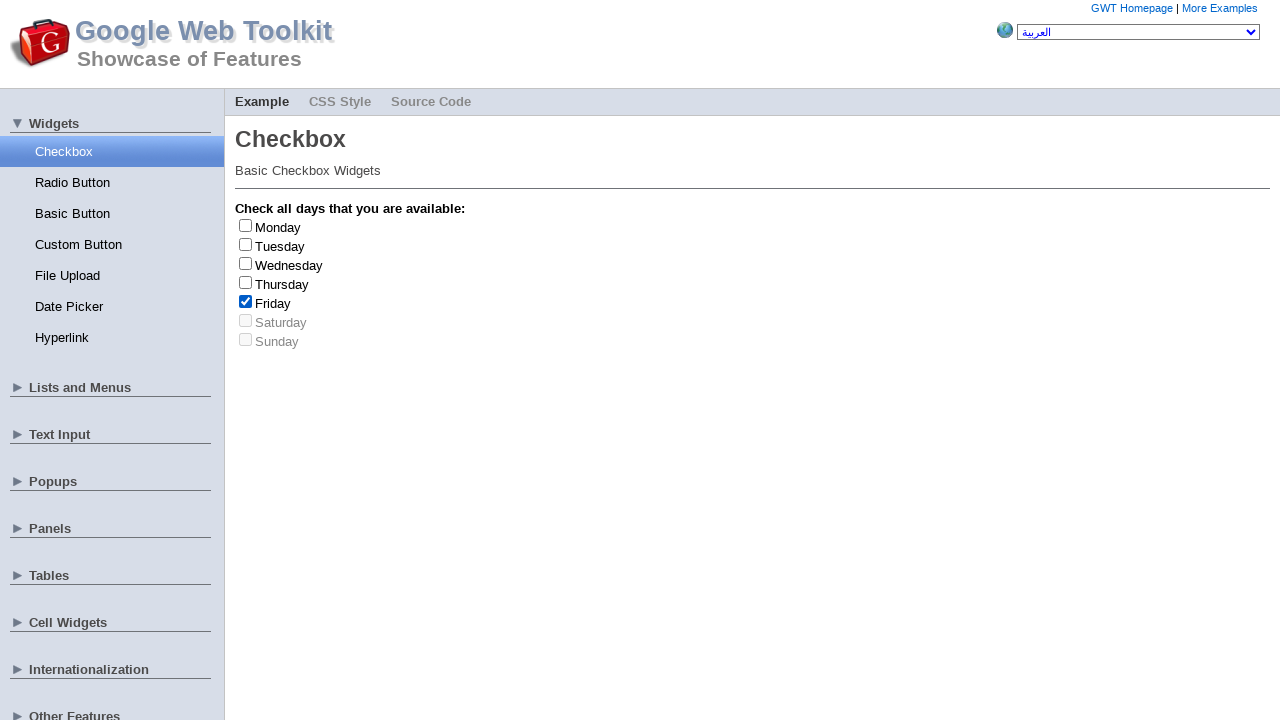

Friday clicked 3 time(s)
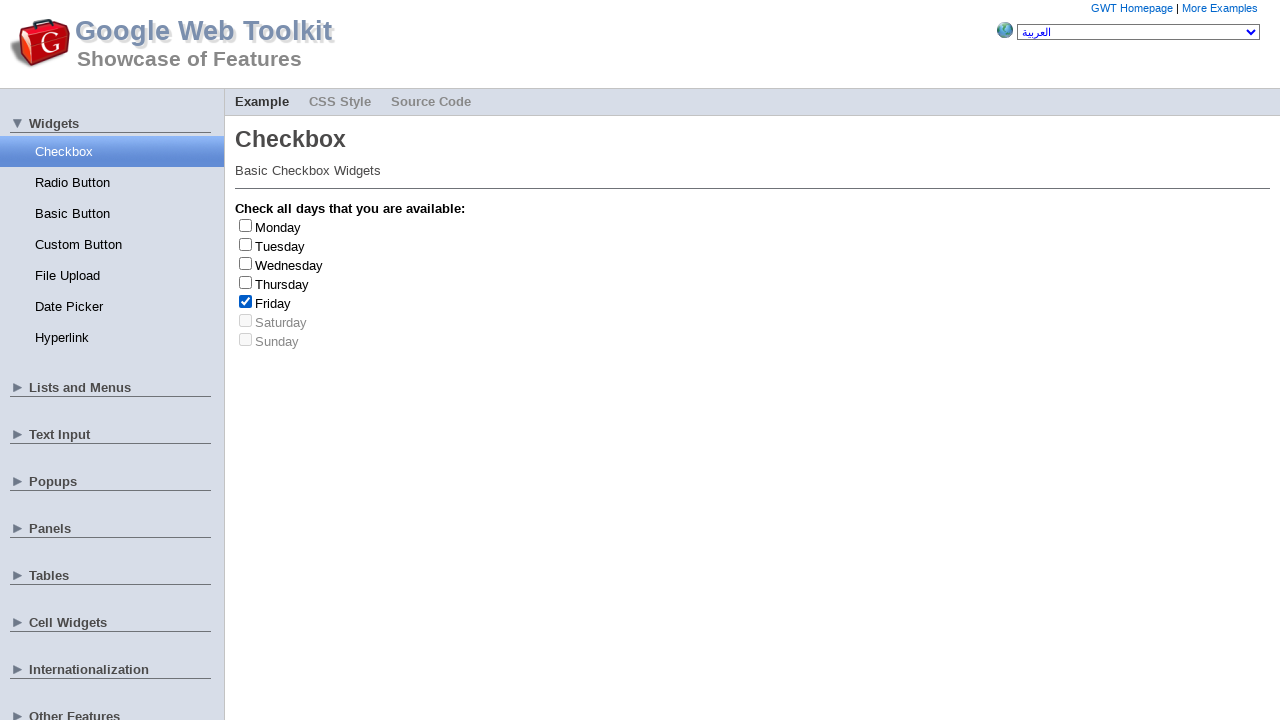

Toggled off checkbox for 'Friday' at (273, 303) on .gwt-CheckBox > label >> nth=4
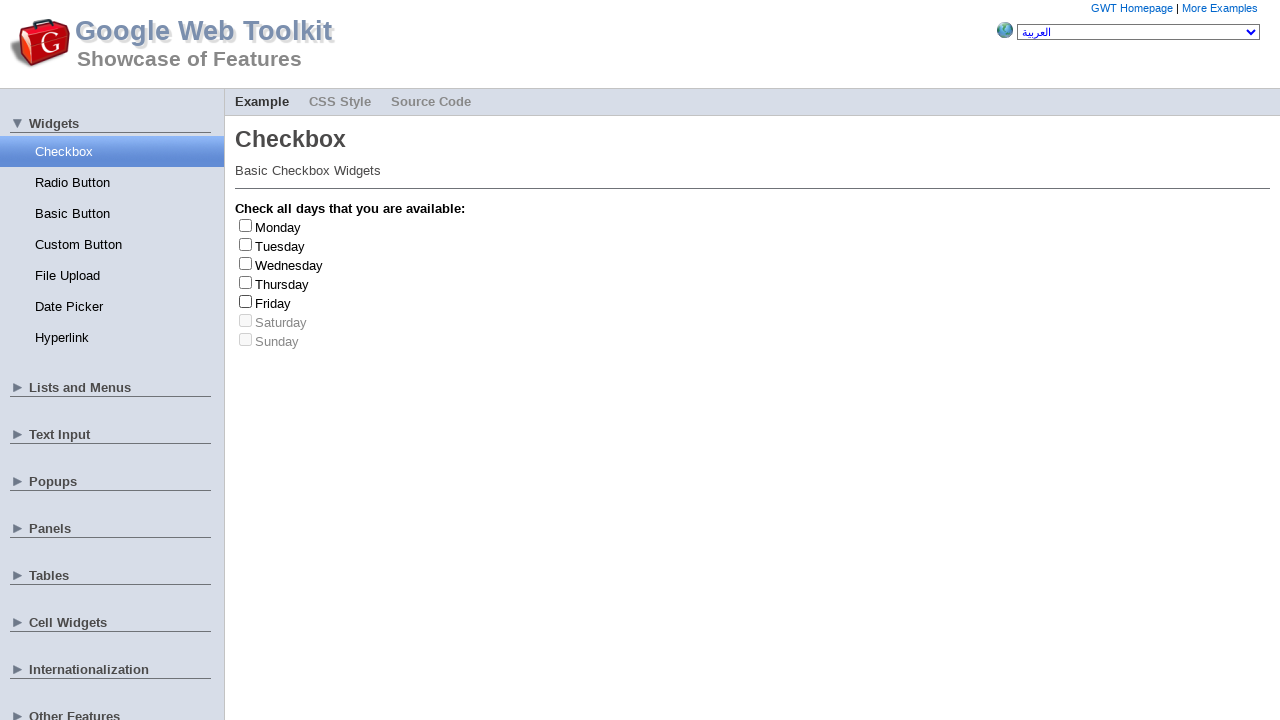

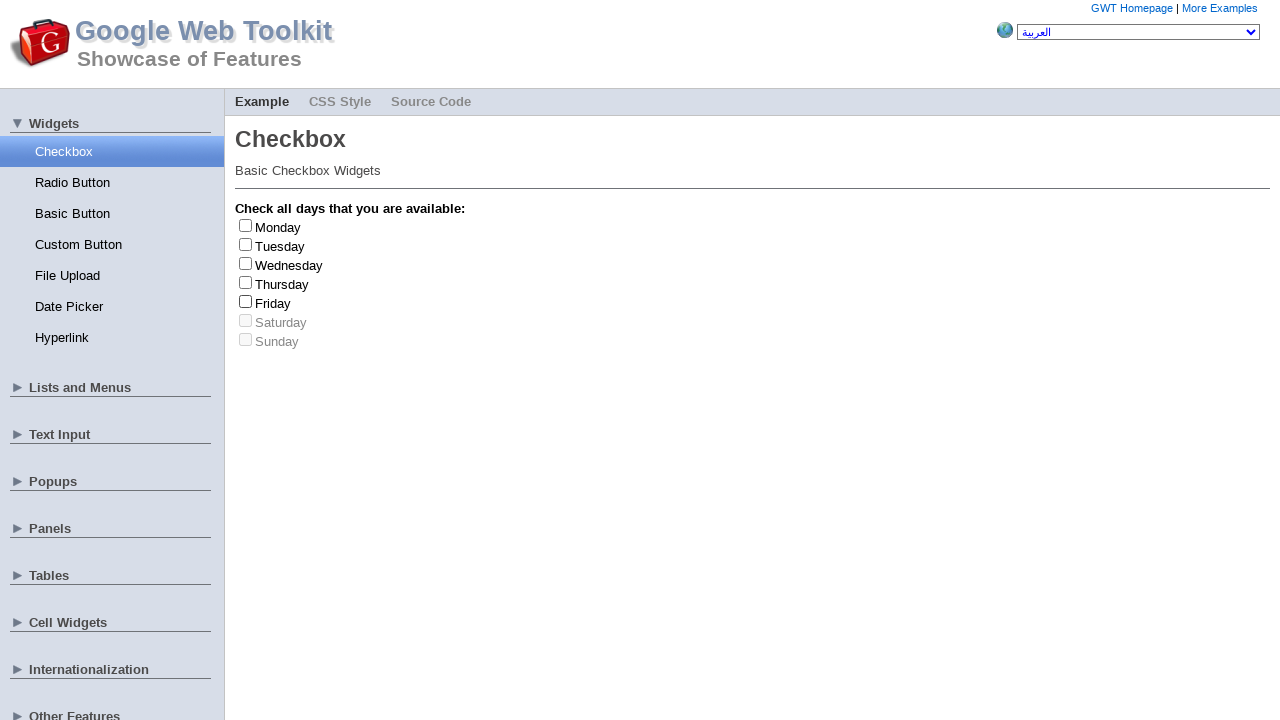